Tests a registration form's field validation by progressively filling in fields (full name, address, email, city, organization, username, password, confirm password) and verifying that appropriate validation alerts appear for each missing or invalid field until successful submission.

Starting URL: http://automationbykrishna.com/

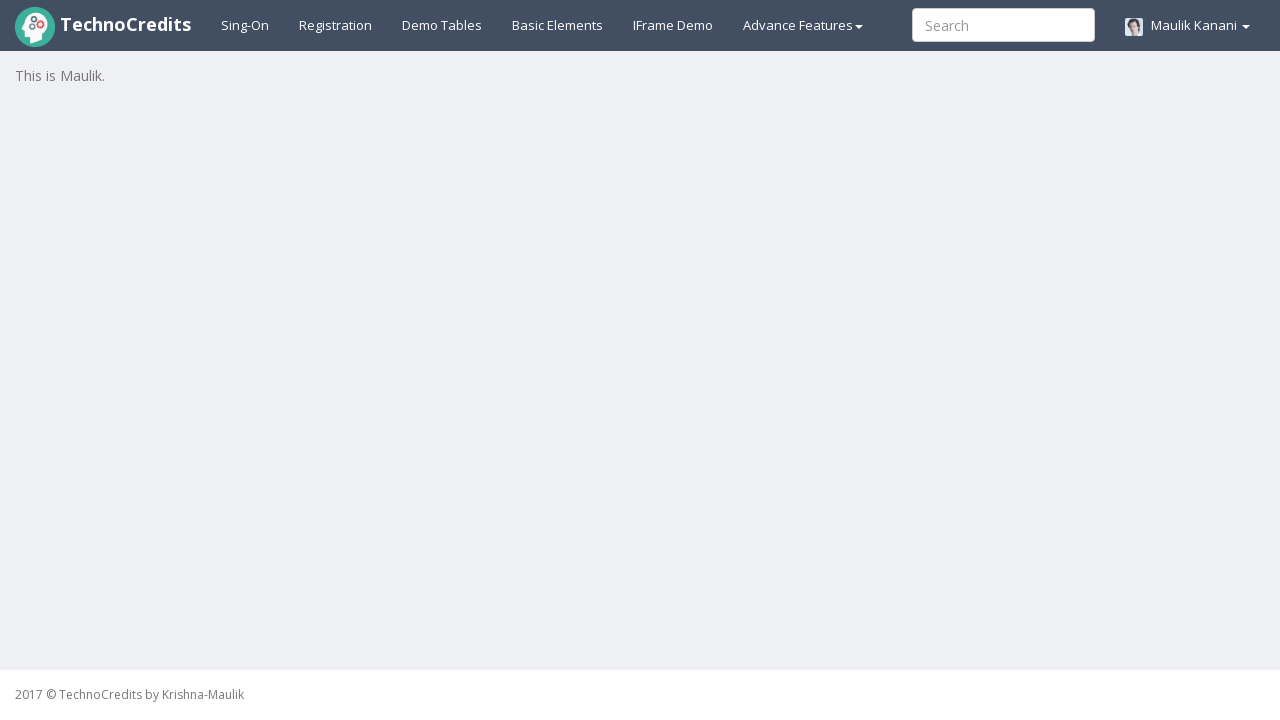

Clicked Registration link at (336, 25) on a#registration2
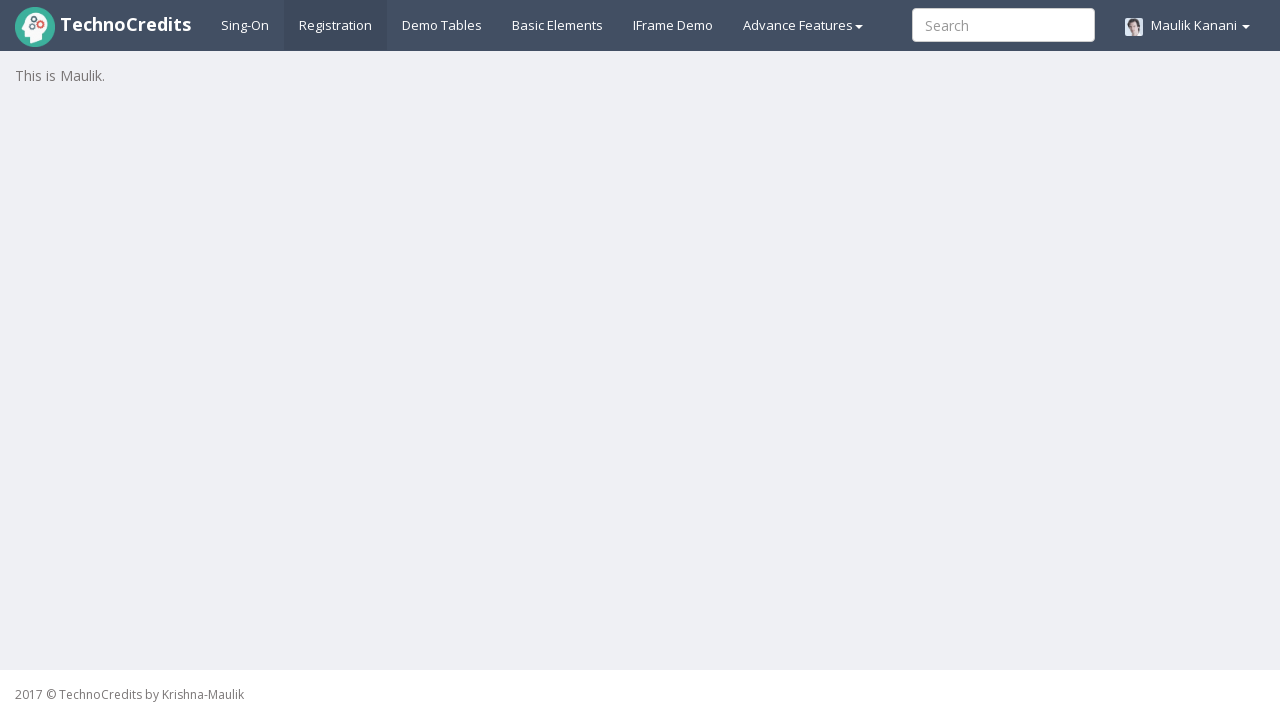

Waited for registration form to load
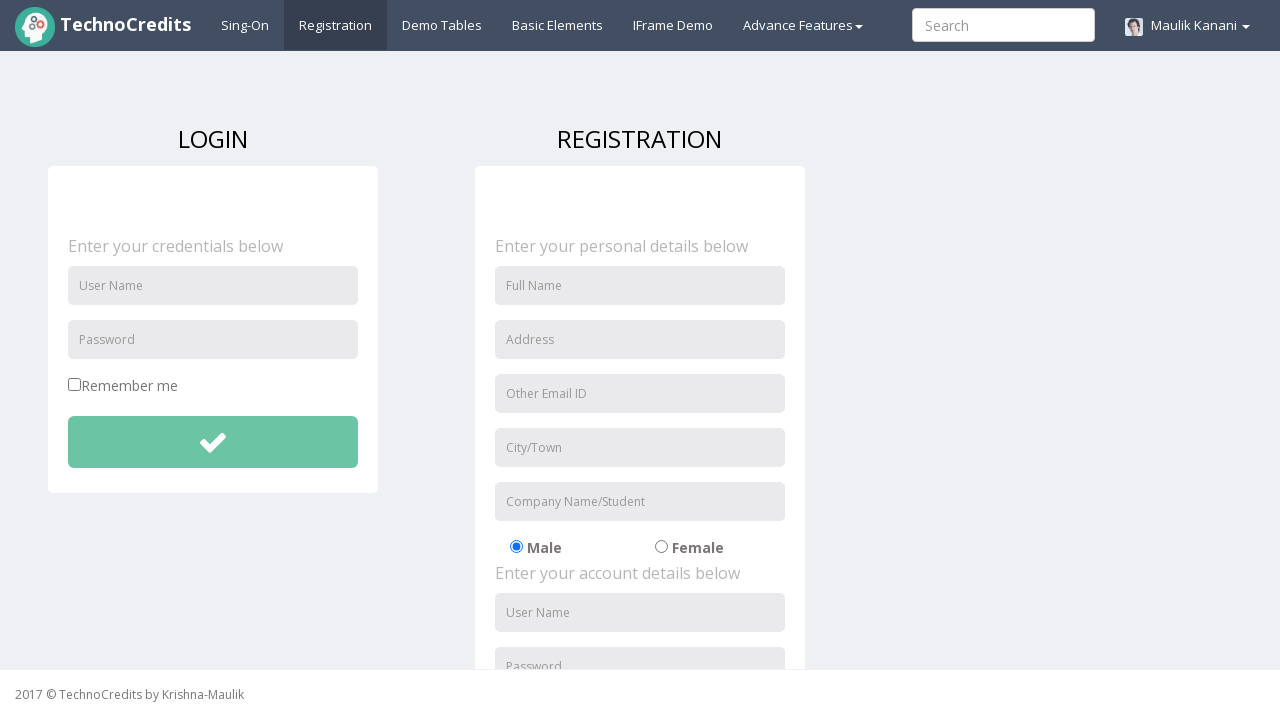

Scrolled submit button into view
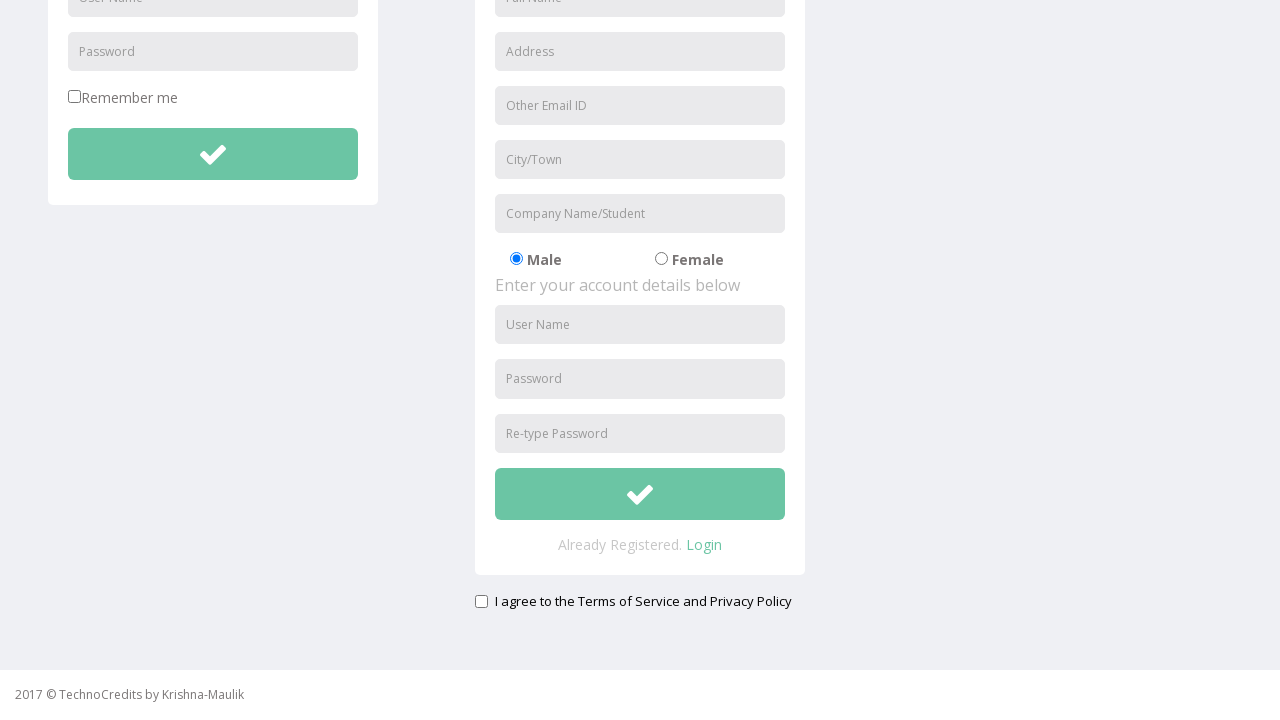

Clicked submit button without filling Full Name at (640, 494) on button#btnsubmitsignUp
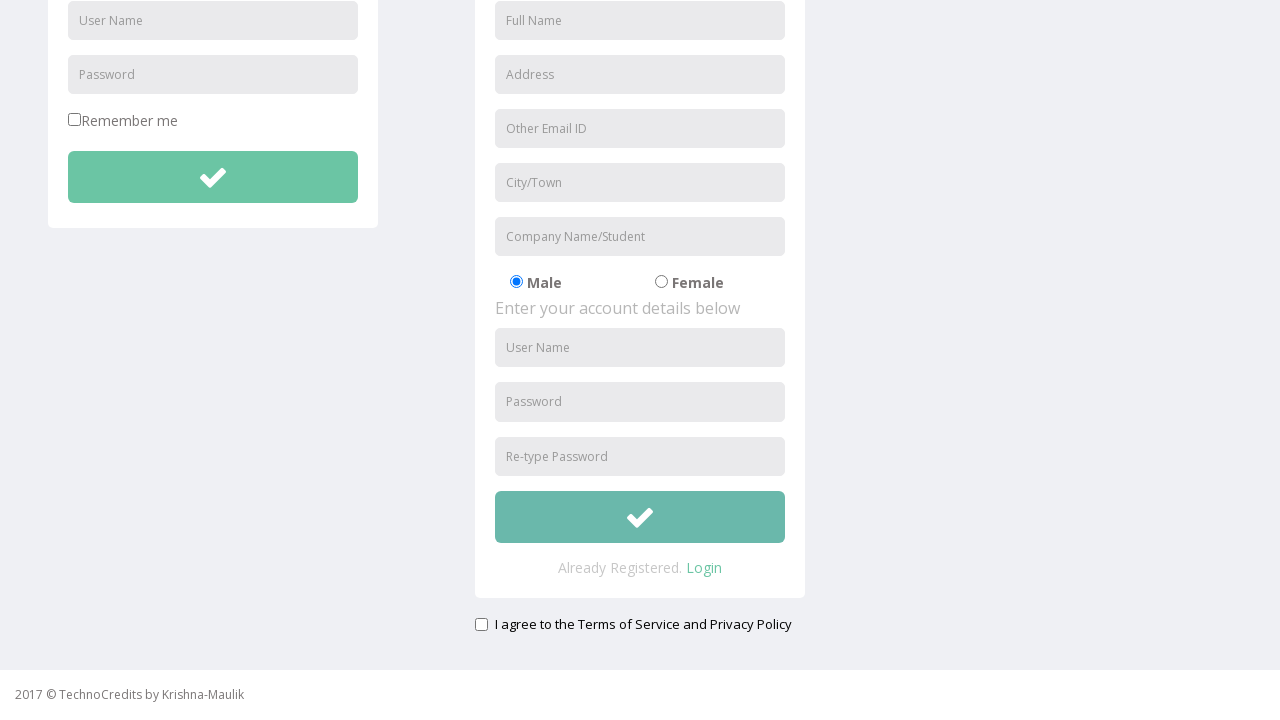

Set up dialog handler to accept alerts
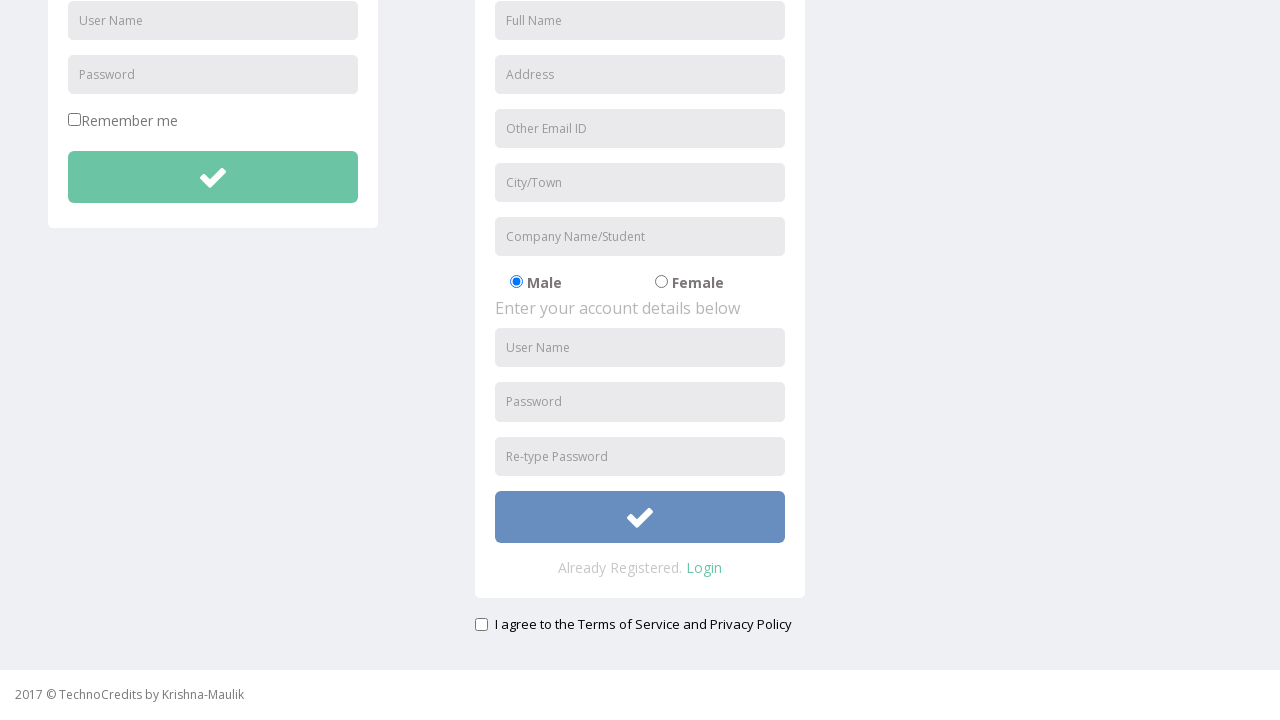

Waited for validation alert for empty Full Name
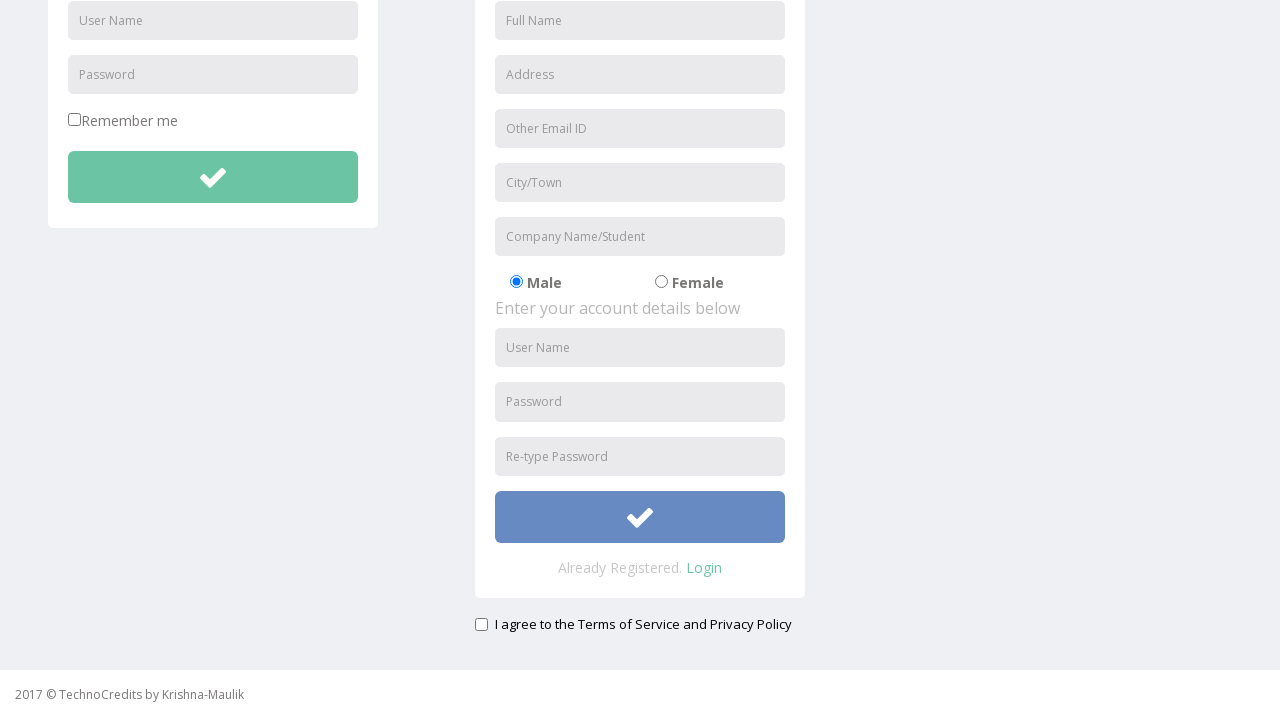

Filled Full Name with 'John Anderson' on #fullName
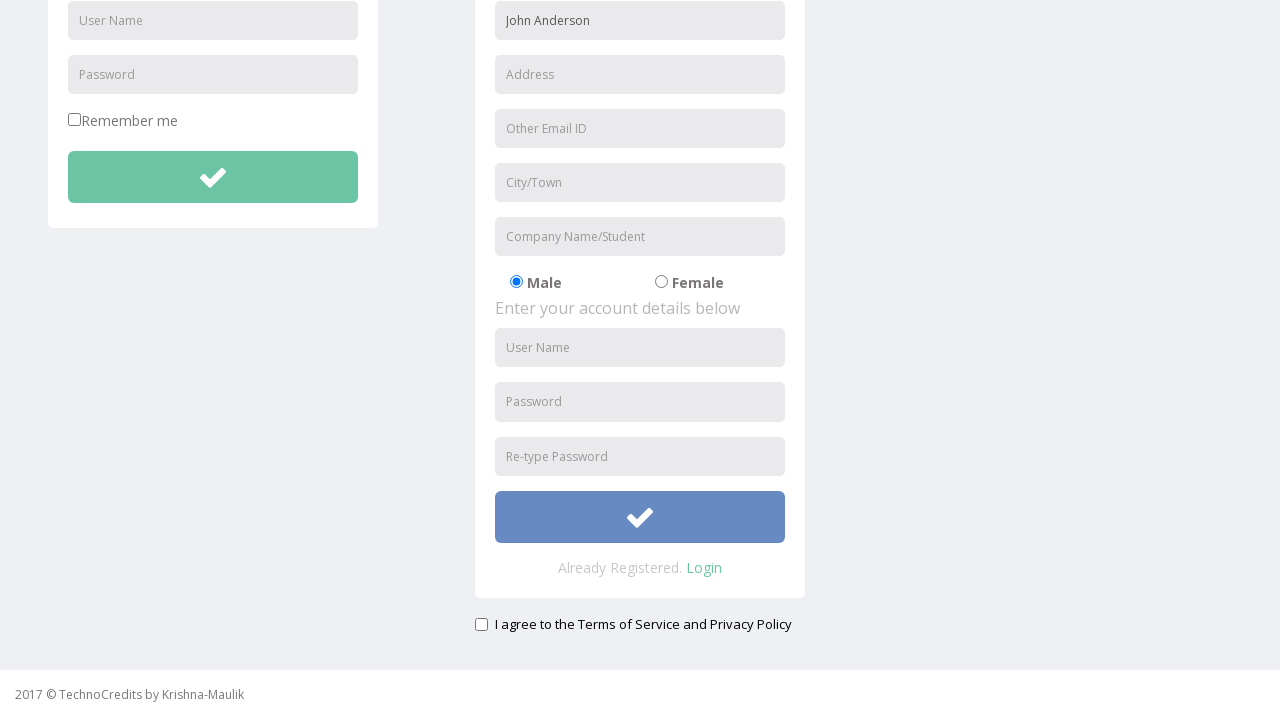

Clicked submit button without filling Address at (640, 517) on #btnsubmitsignUp
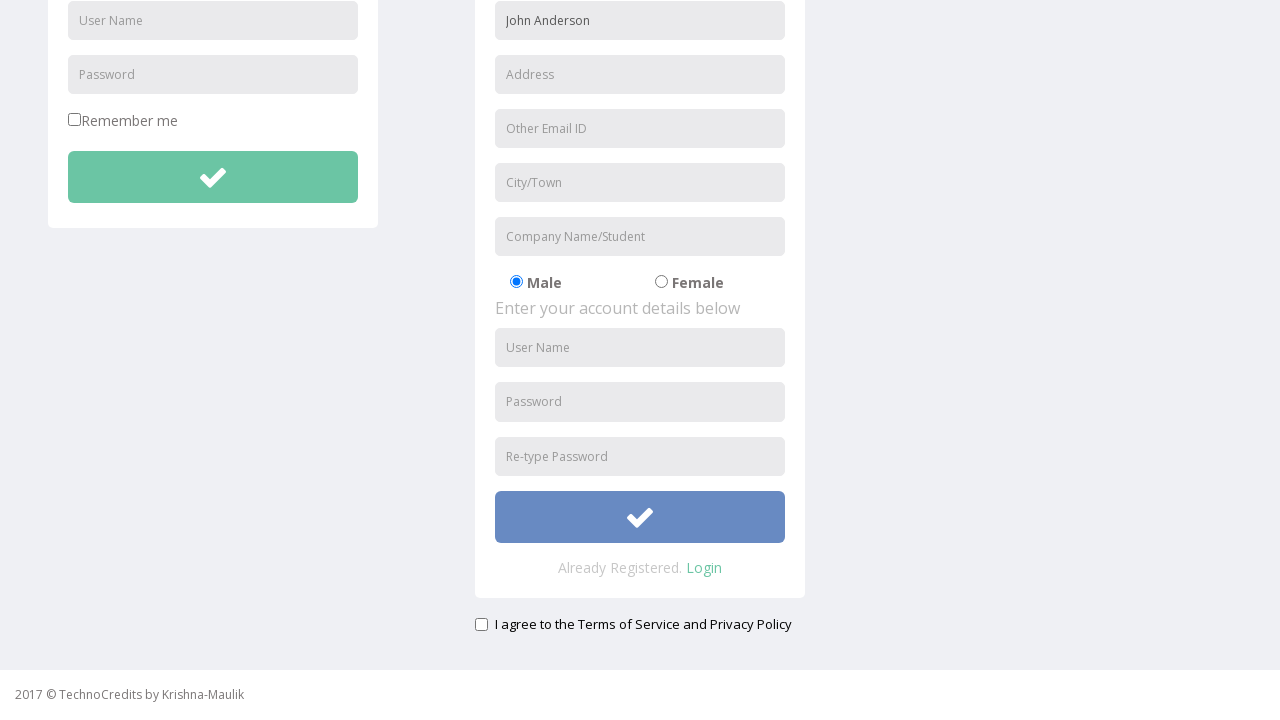

Waited for validation alert for empty Address
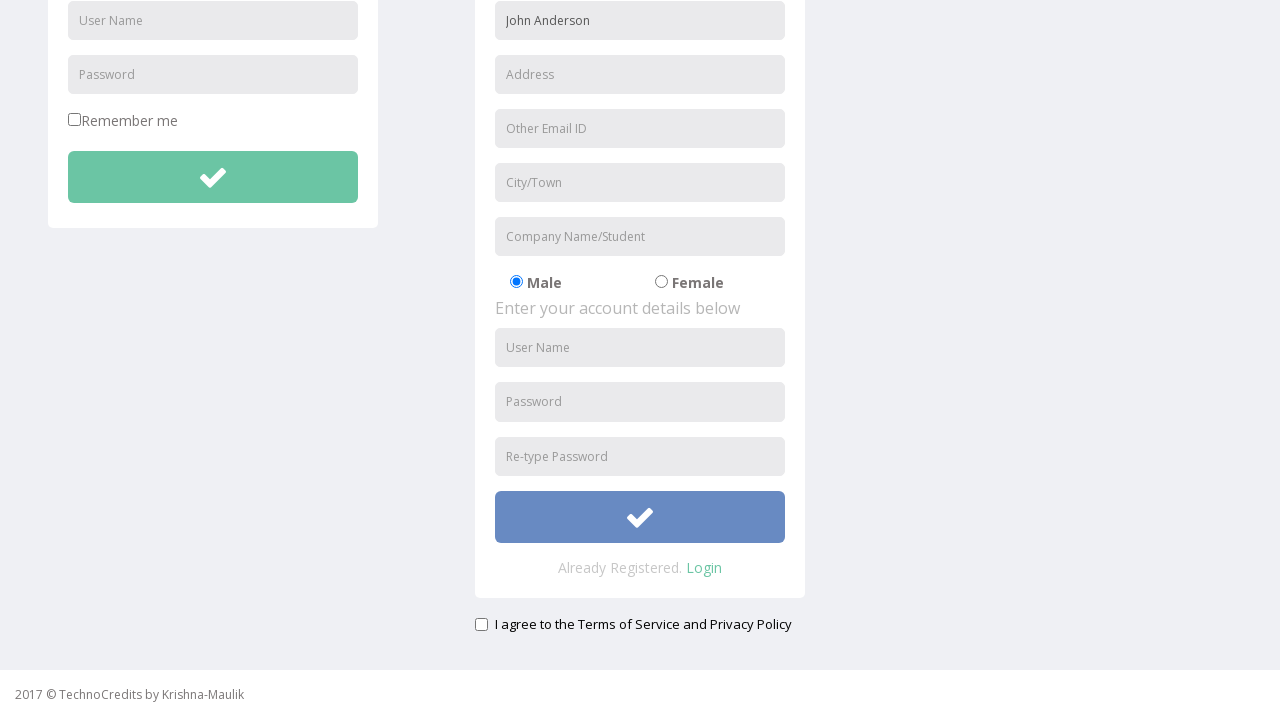

Filled Address with '123 Main Street' on #address
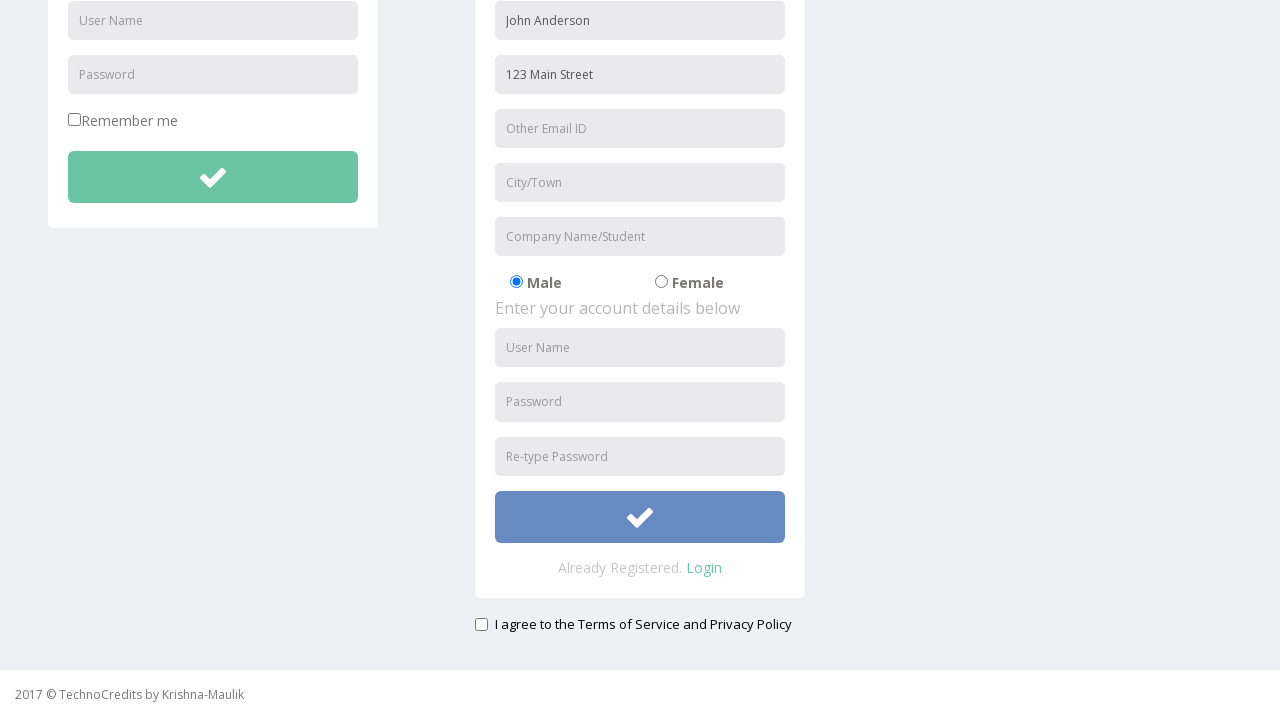

Clicked submit button without filling Email at (640, 517) on #btnsubmitsignUp
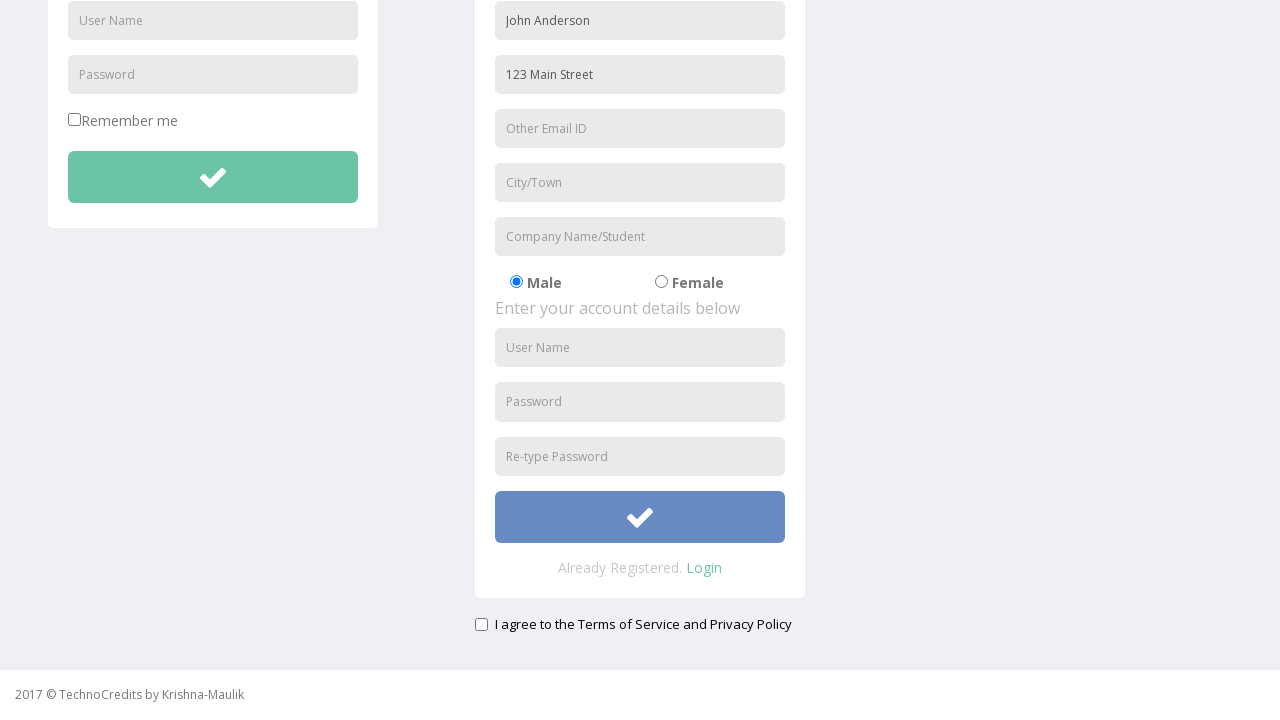

Waited for validation alert for empty Email
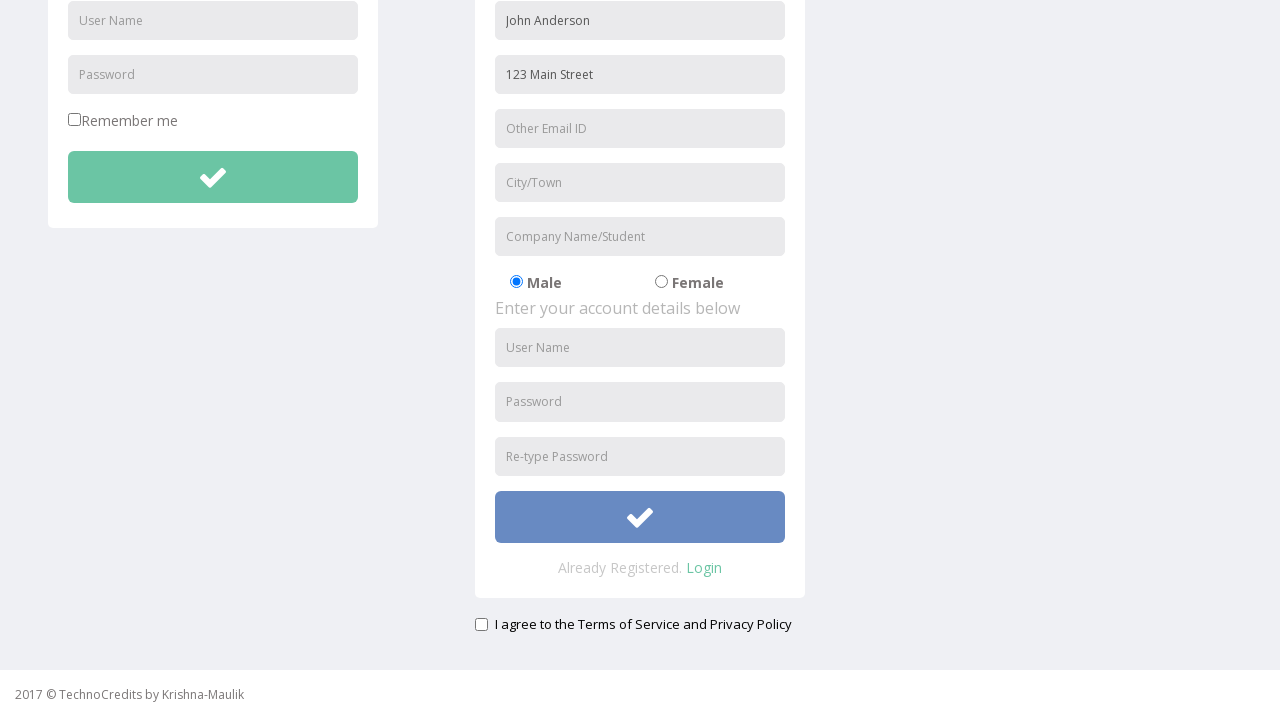

Filled Email with 'john.anderson@example.com' on #useremail
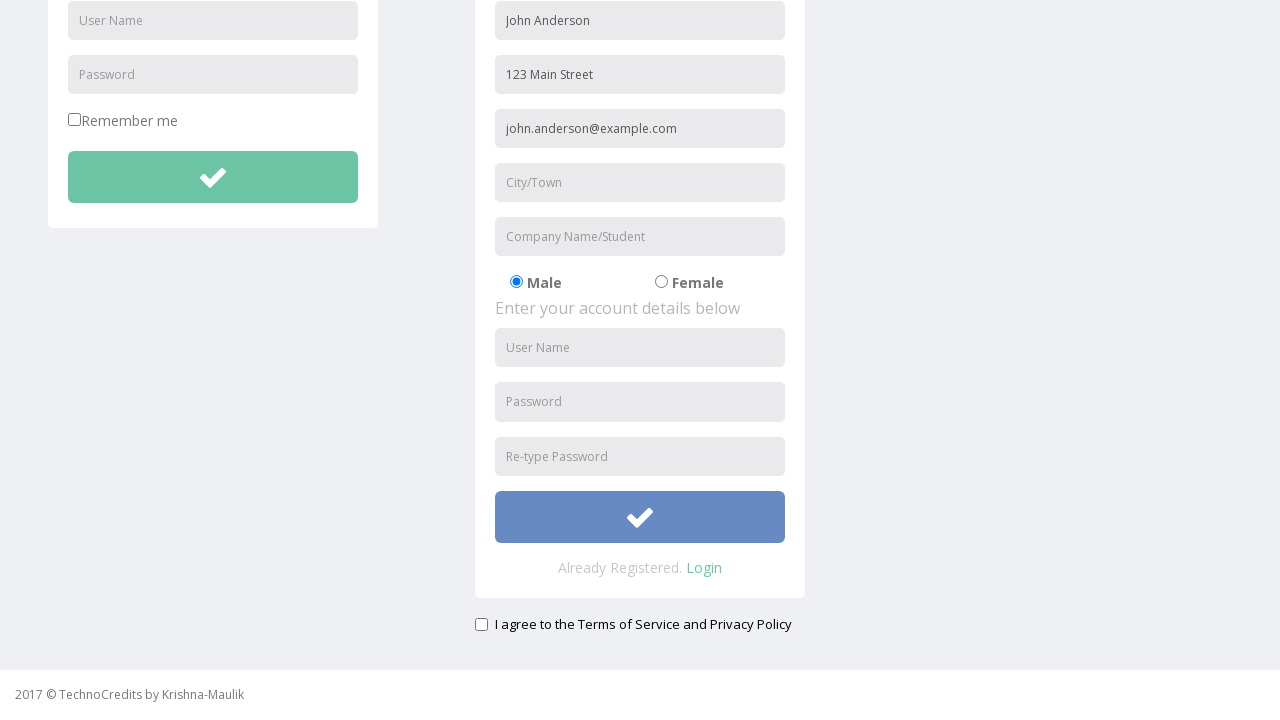

Clicked submit button without filling City at (640, 517) on #btnsubmitsignUp
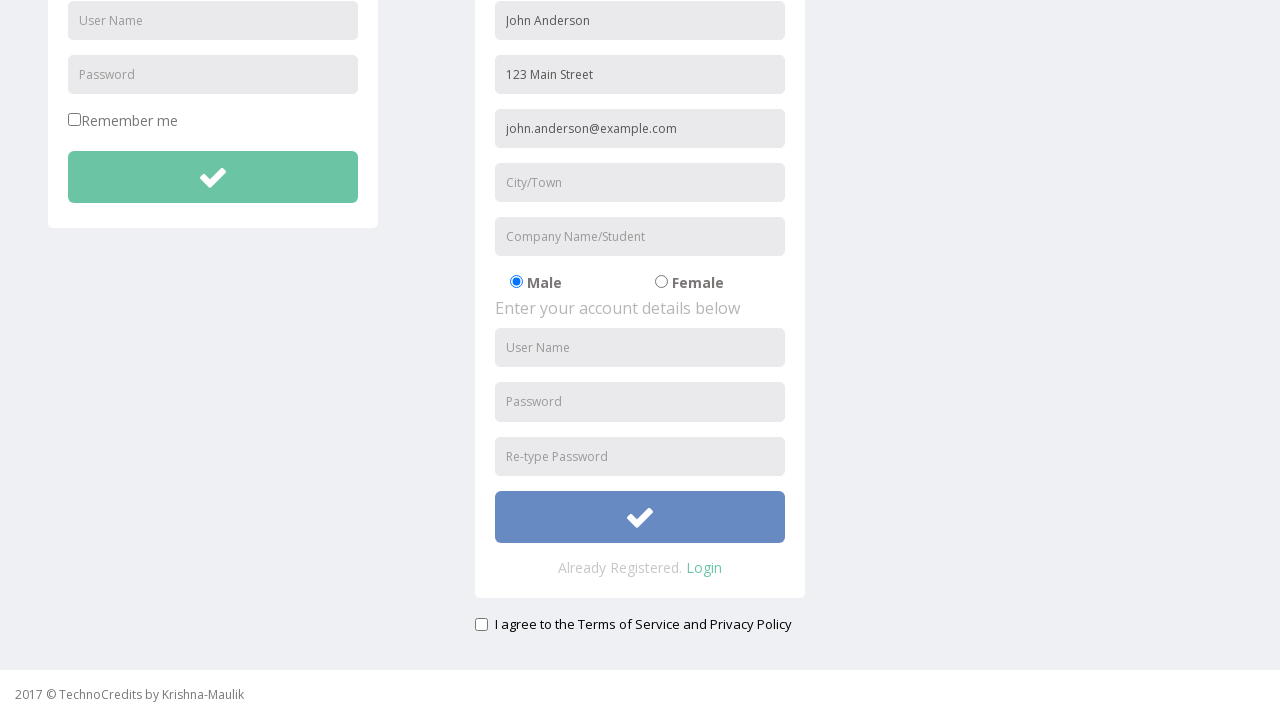

Waited for validation alert for empty City
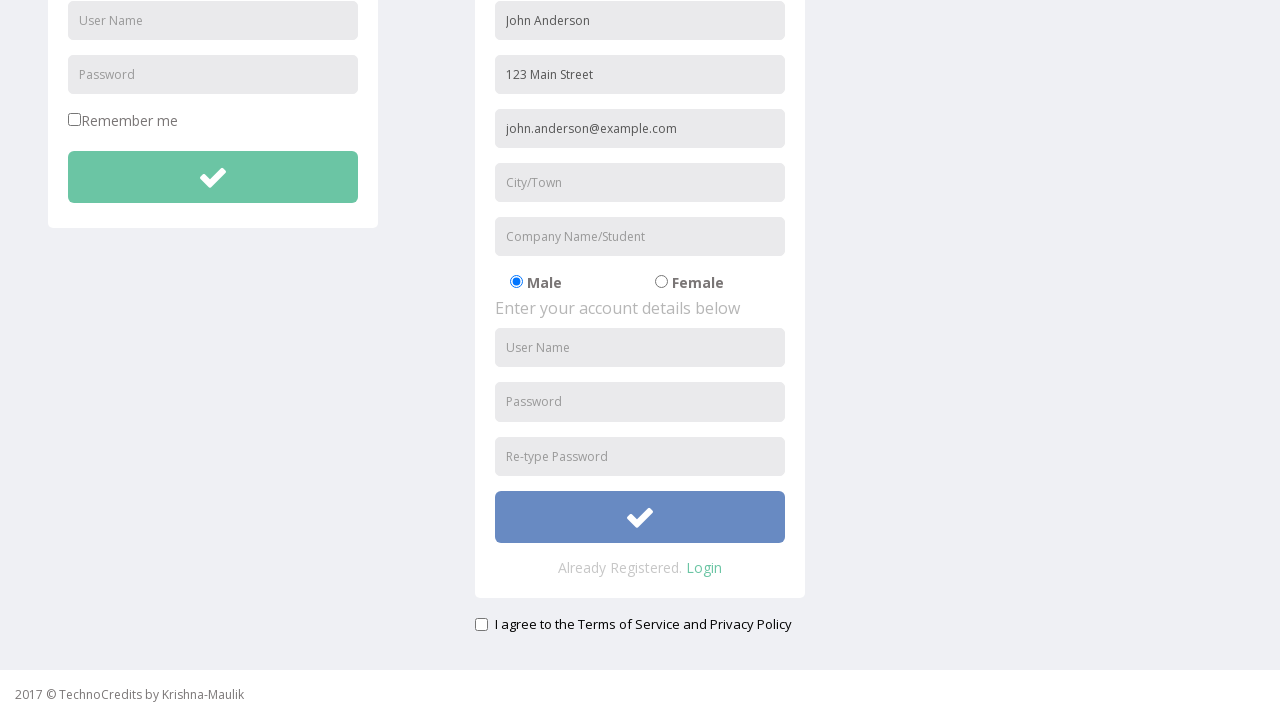

Filled City with 'New York' on input[placeholder='City/Town']
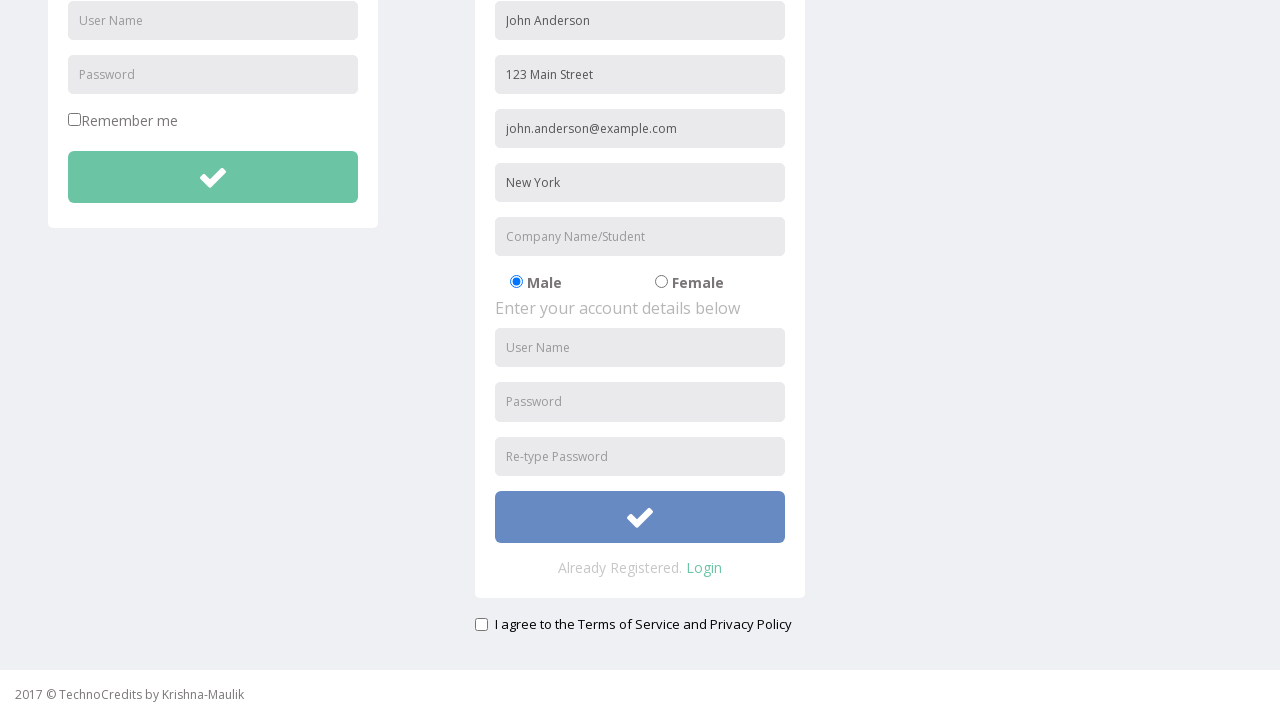

Clicked submit button without filling Organization at (640, 517) on #btnsubmitsignUp
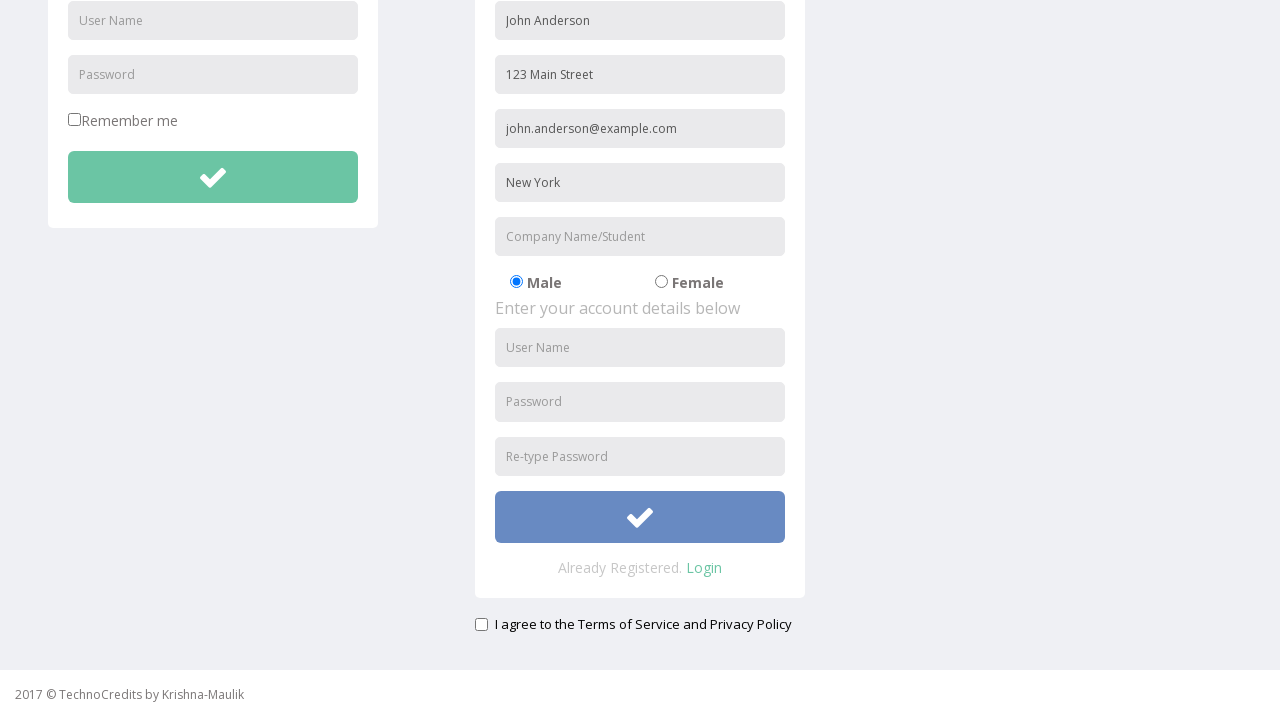

Waited for validation alert for empty Organization
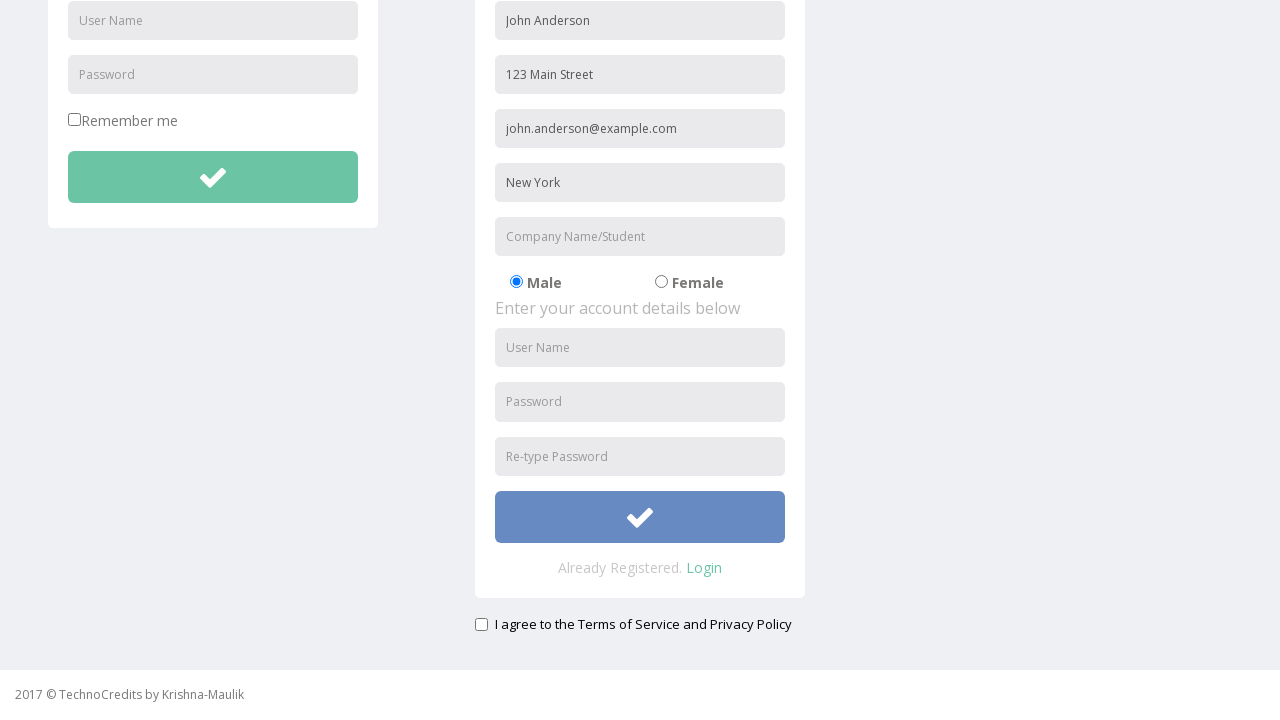

Filled Organization with 'Tech Corp' on #organization
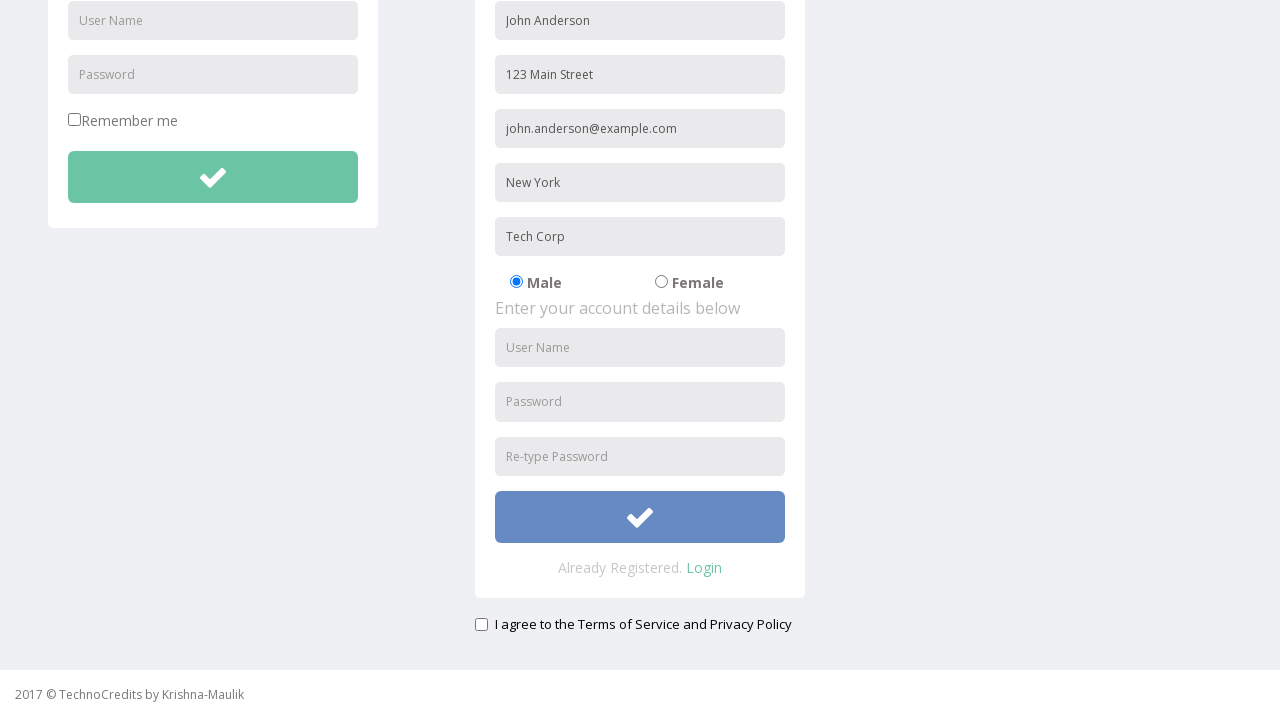

Clicked submit button without filling Username at (640, 517) on #btnsubmitsignUp
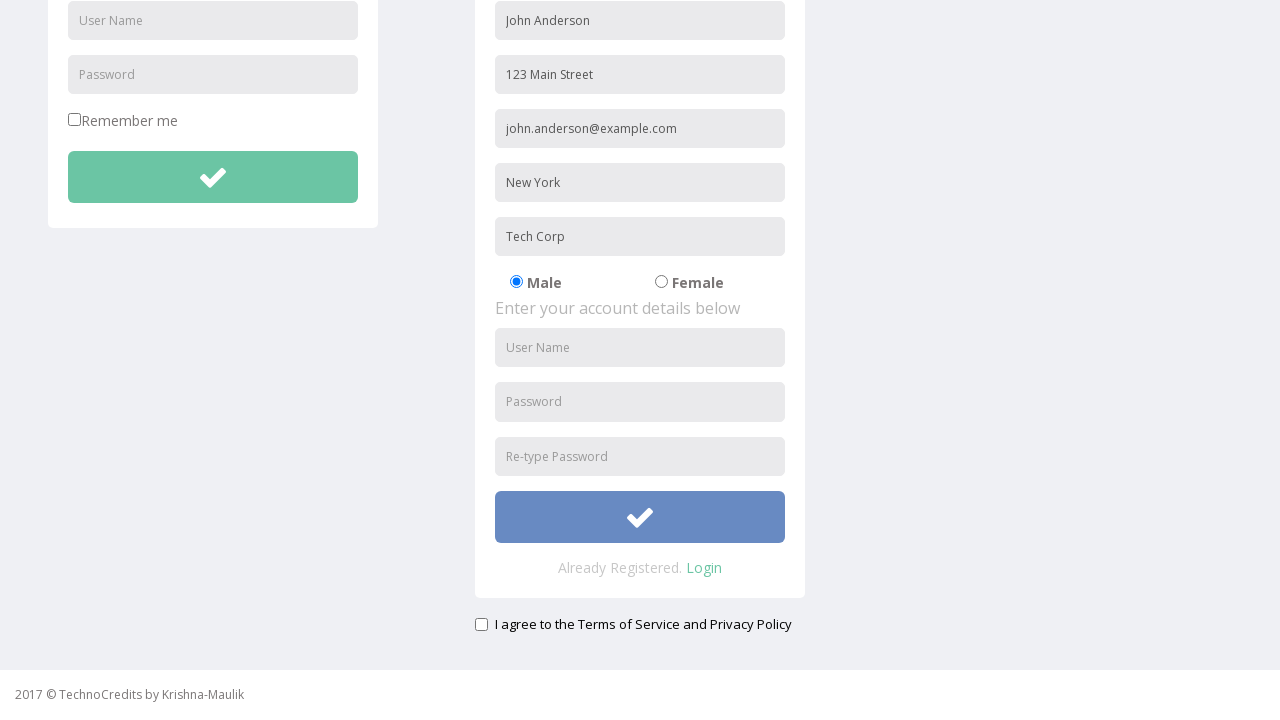

Waited for validation alert for empty Username
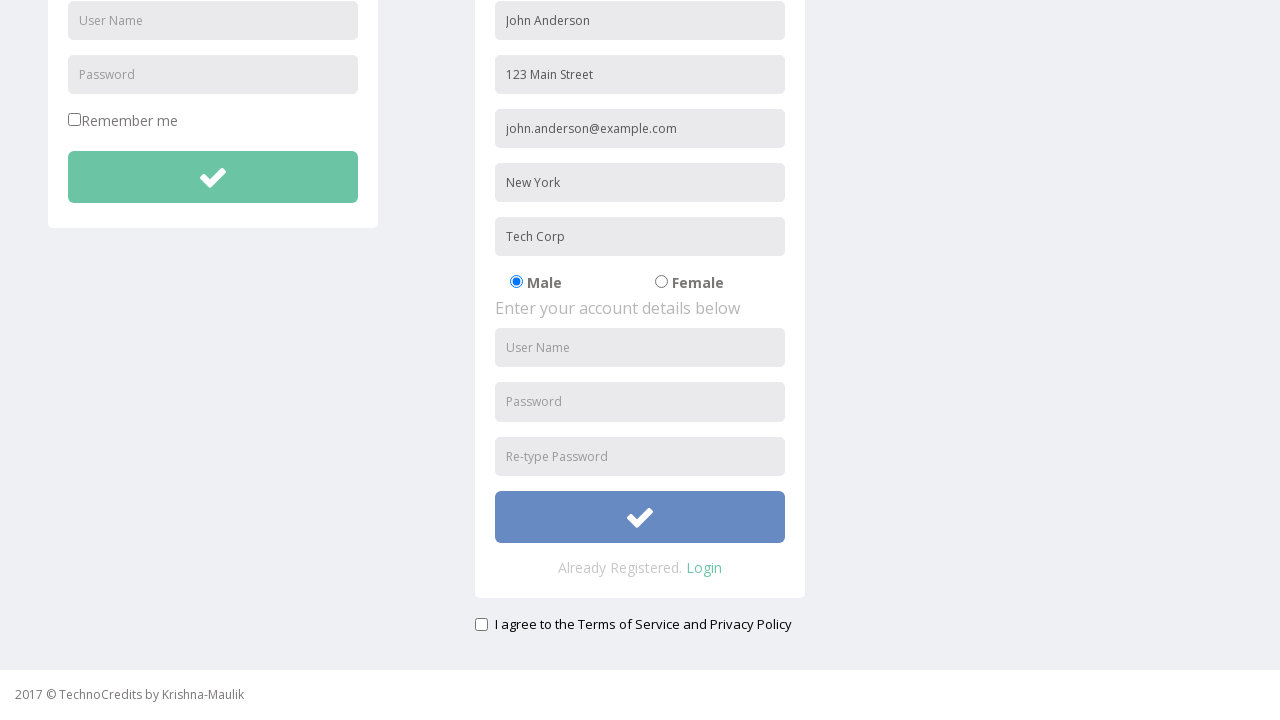

Filled Username with 'john' (less than 5 characters) on #usernameReg
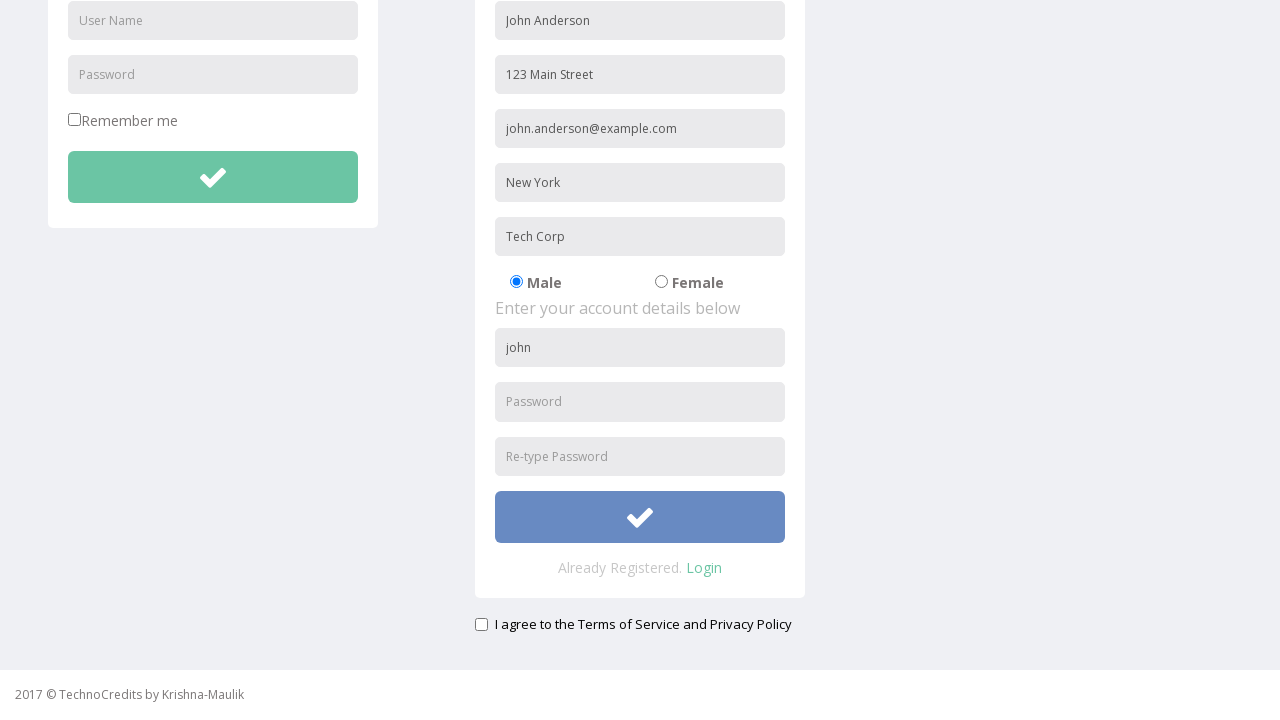

Clicked submit button with invalid Username length at (640, 517) on #btnsubmitsignUp
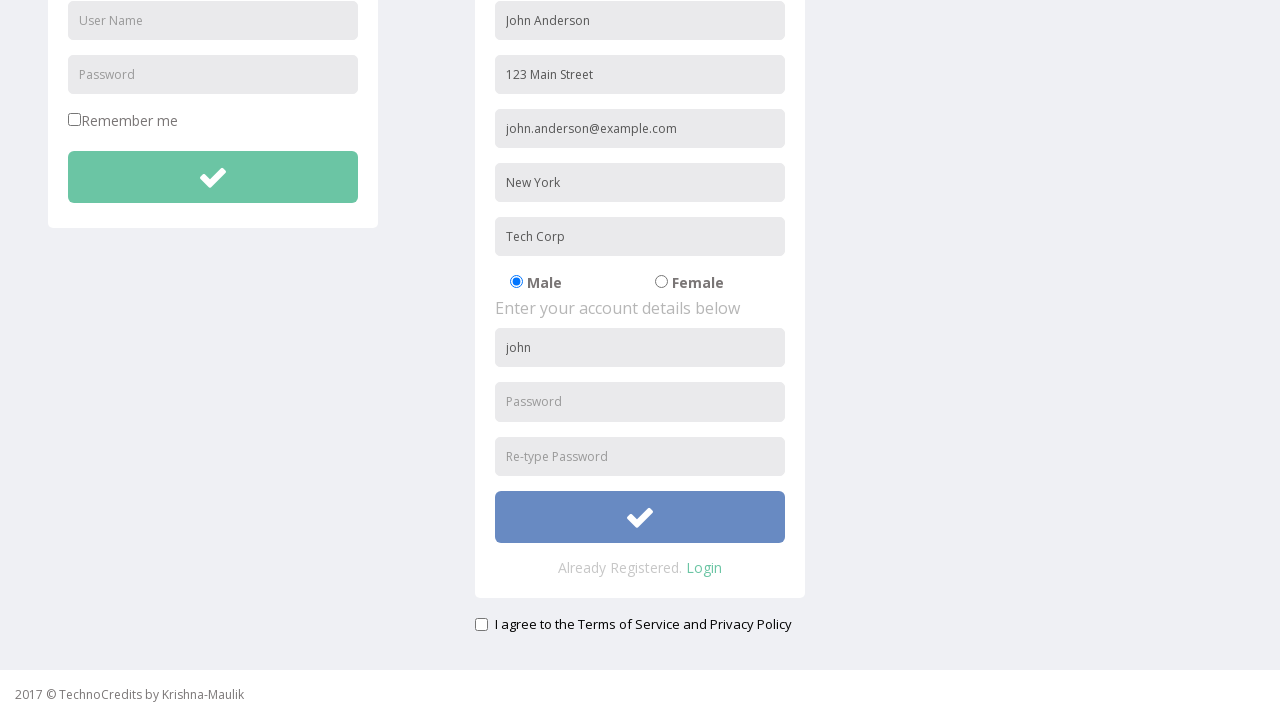

Waited for validation alert for invalid Username length
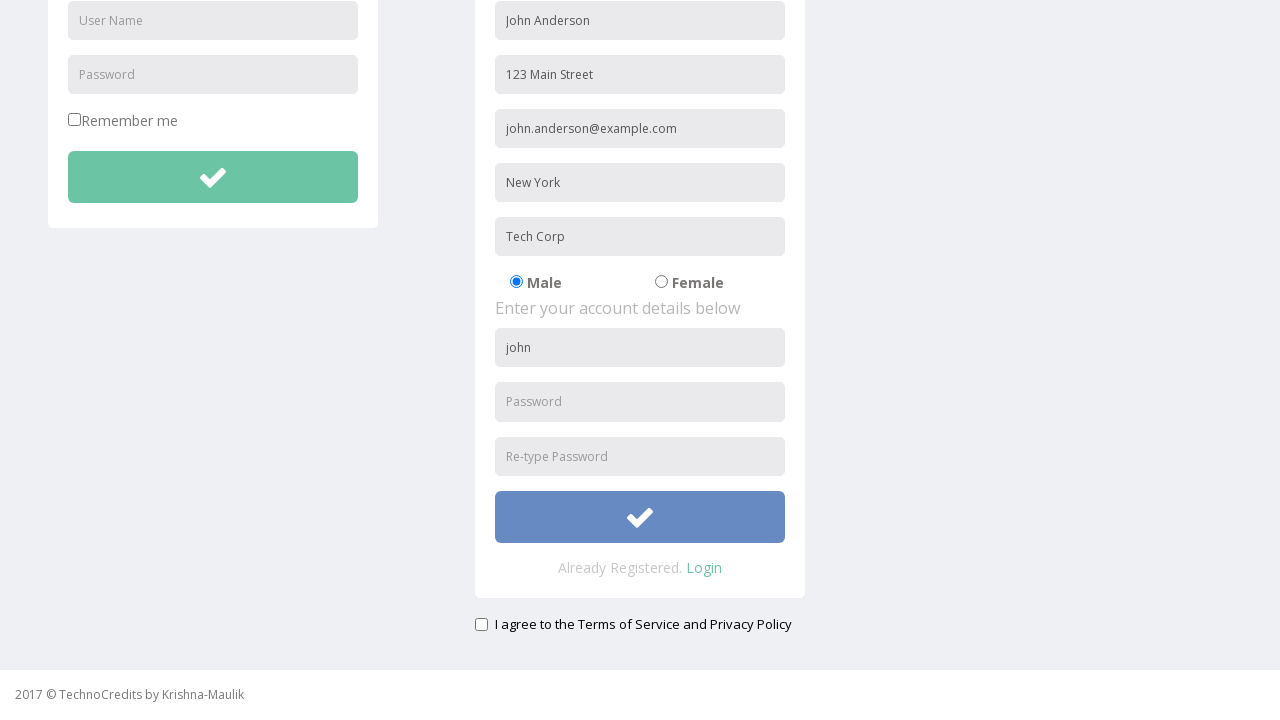

Cleared Username field on #usernameReg
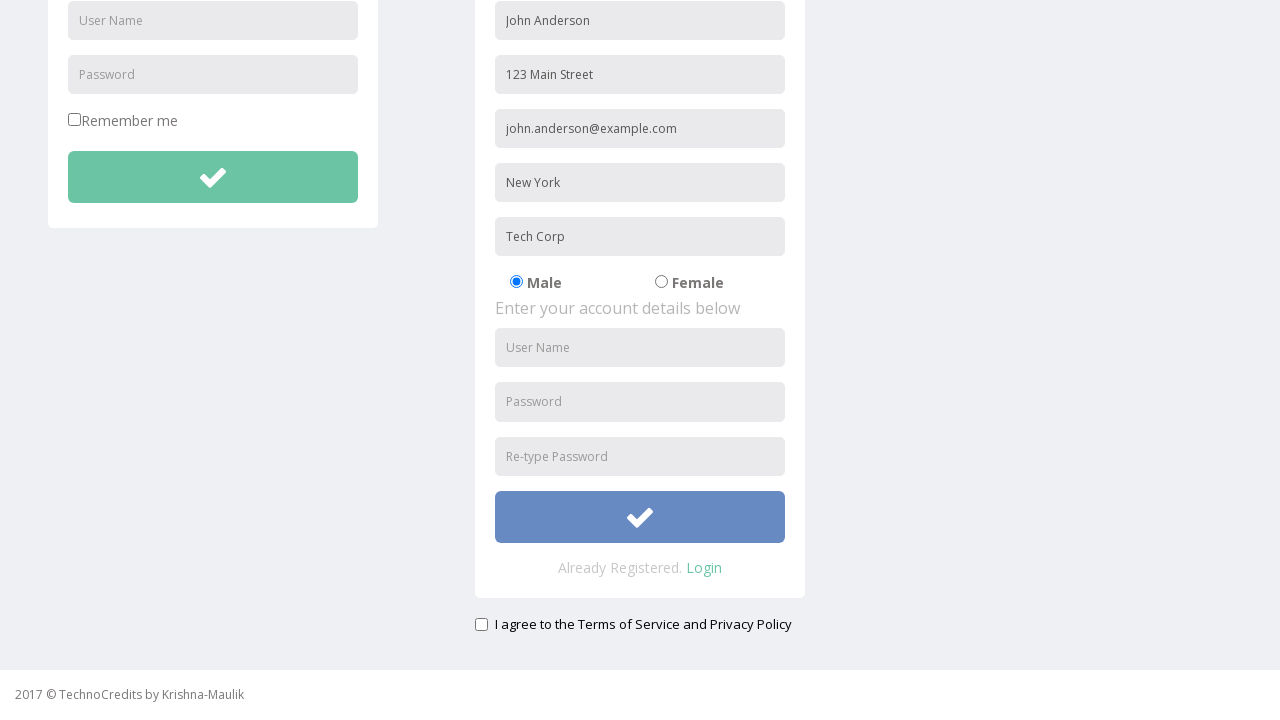

Filled Username with 'johnanderson' (valid length) on #usernameReg
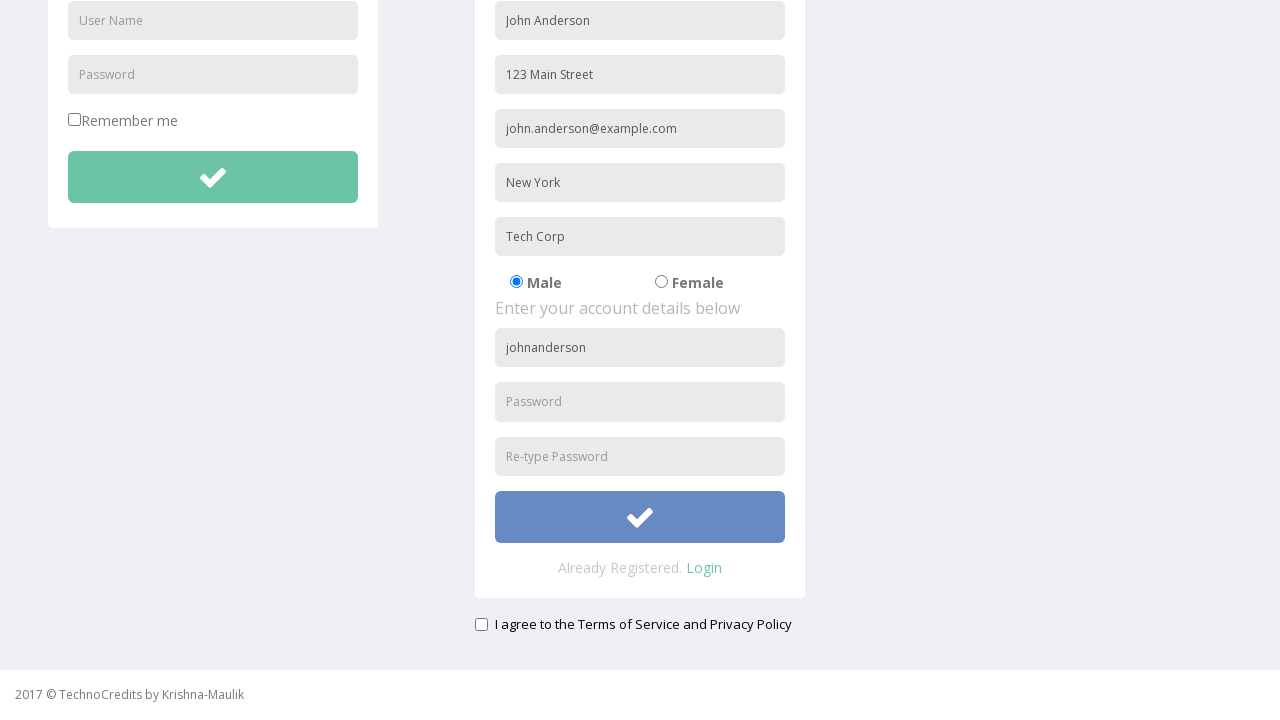

Clicked submit button without filling Password at (640, 517) on #btnsubmitsignUp
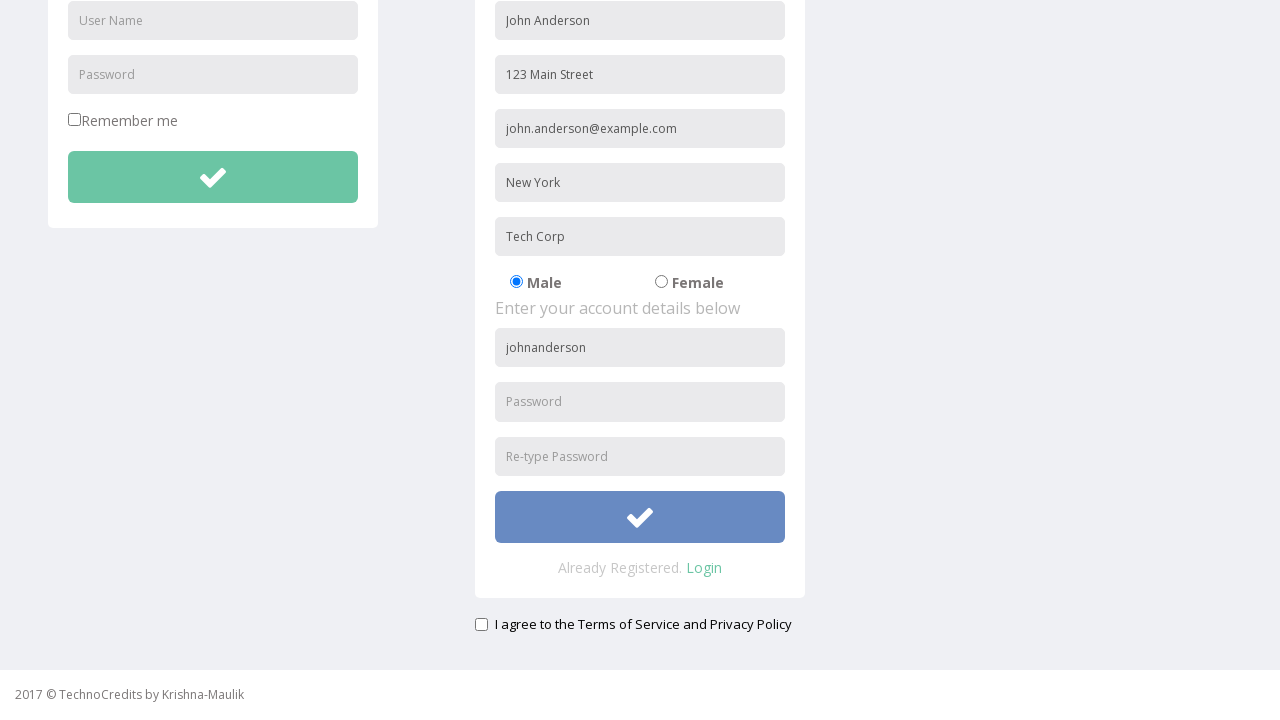

Waited for validation alert for empty Password
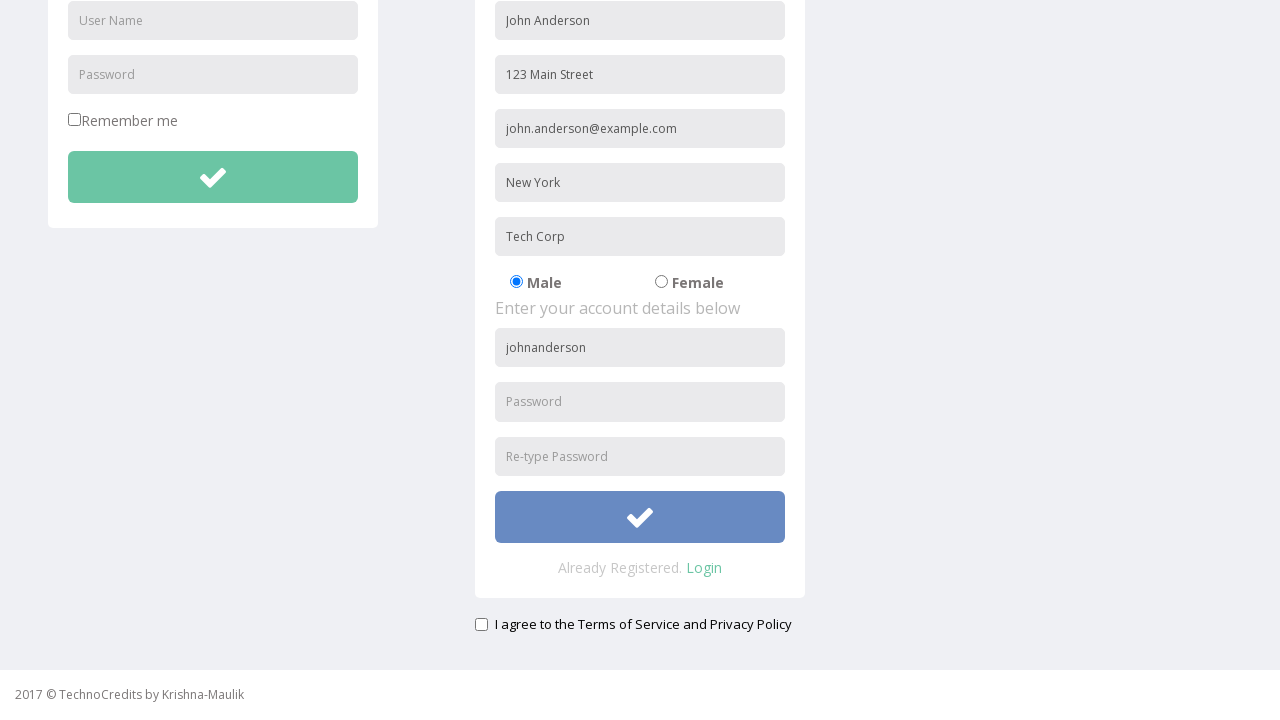

Filled Password with '1234' (less than 5 characters) on #passwordReg
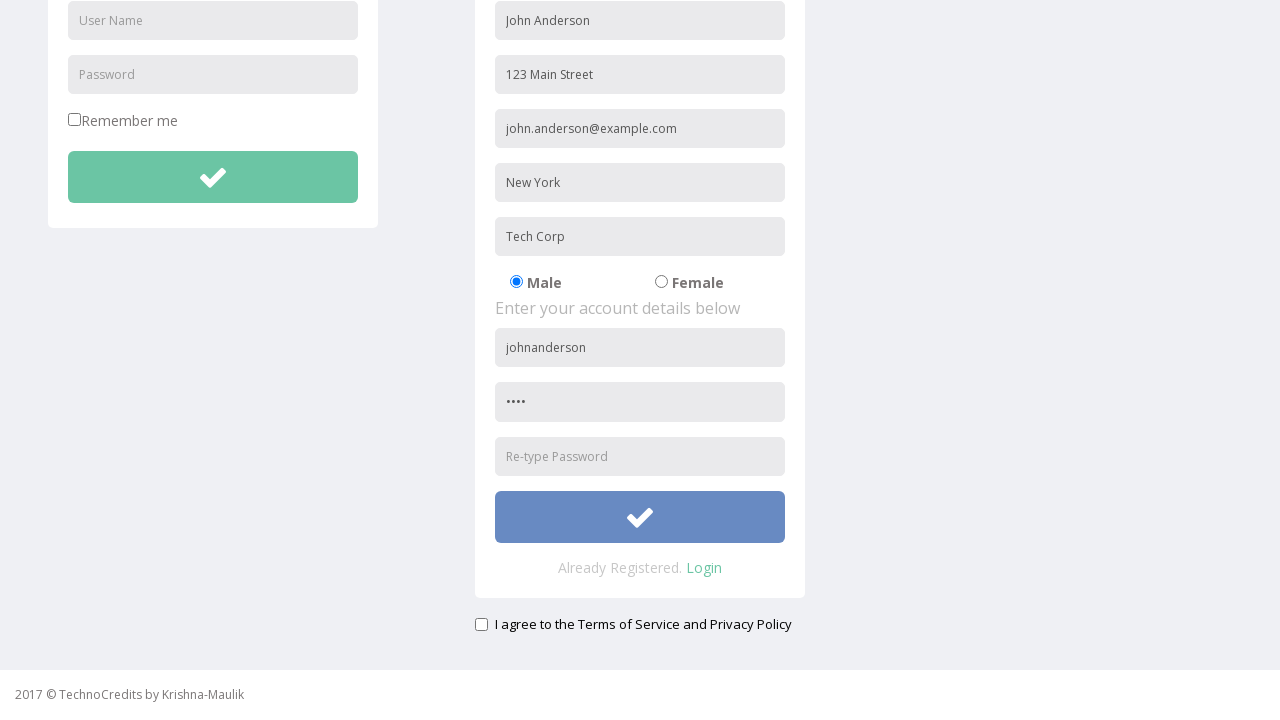

Clicked submit button with invalid Password length at (640, 517) on #btnsubmitsignUp
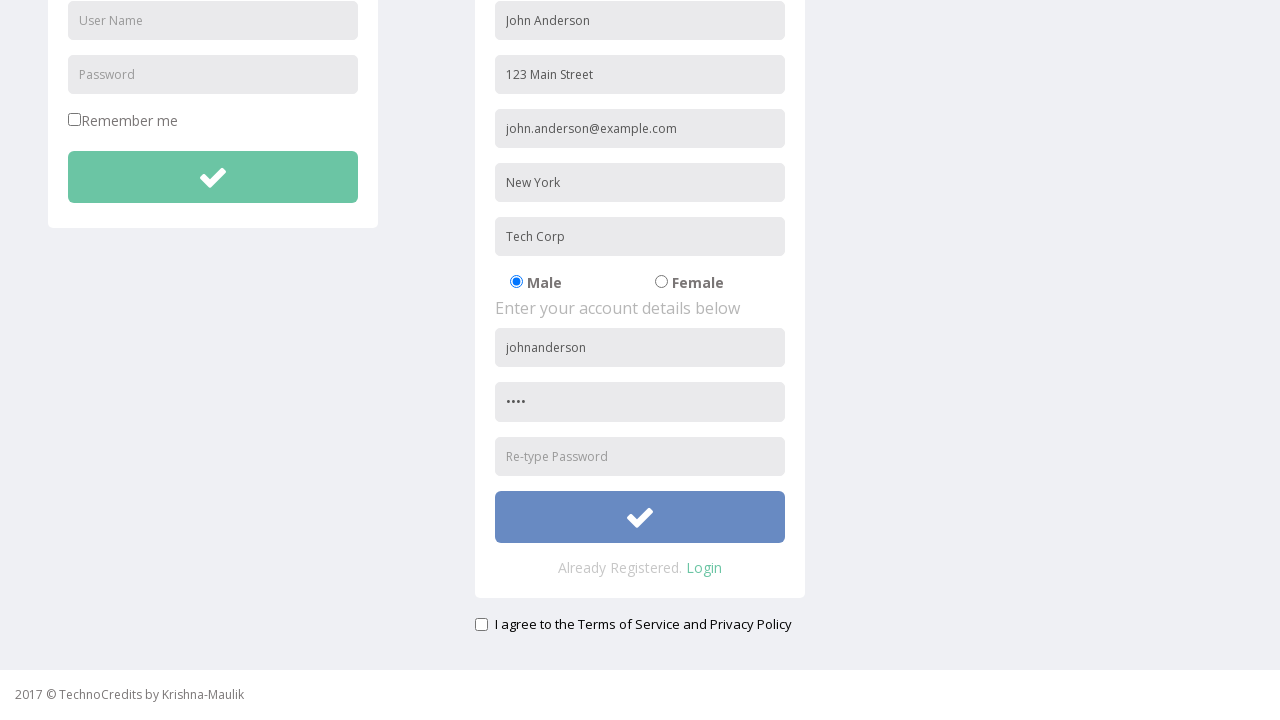

Waited for validation alert for invalid Password length
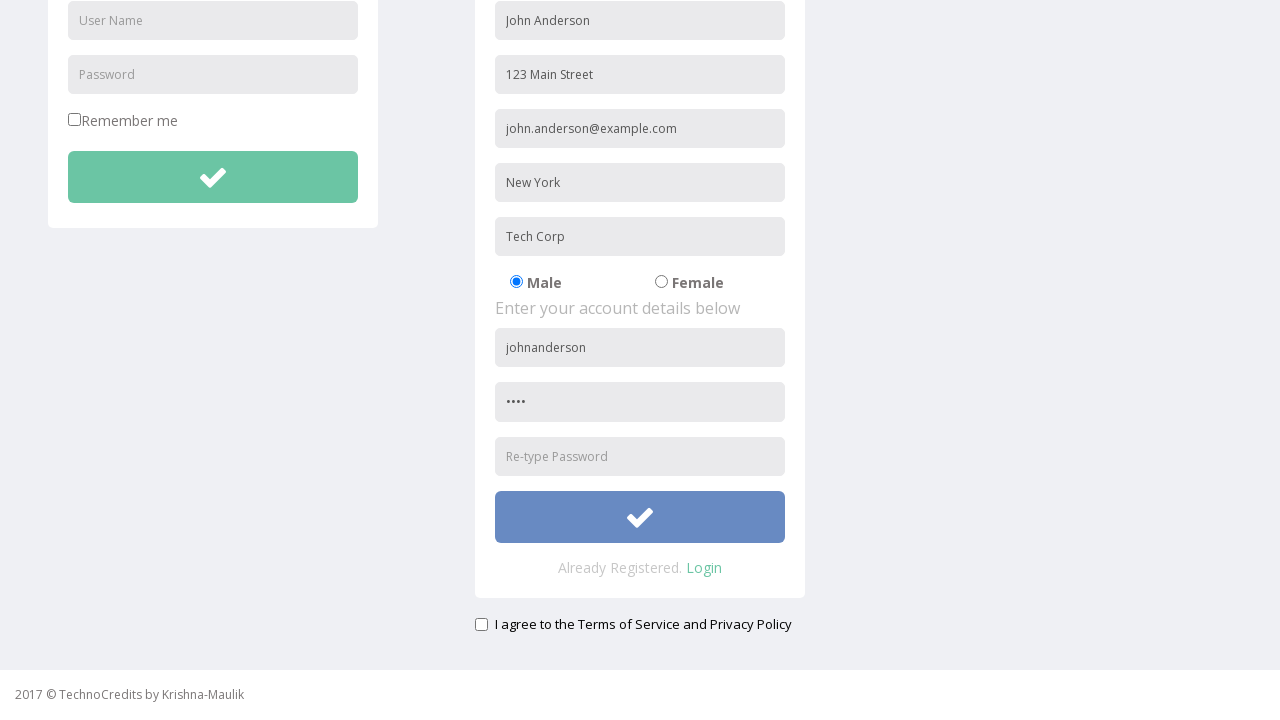

Cleared Password field on #passwordReg
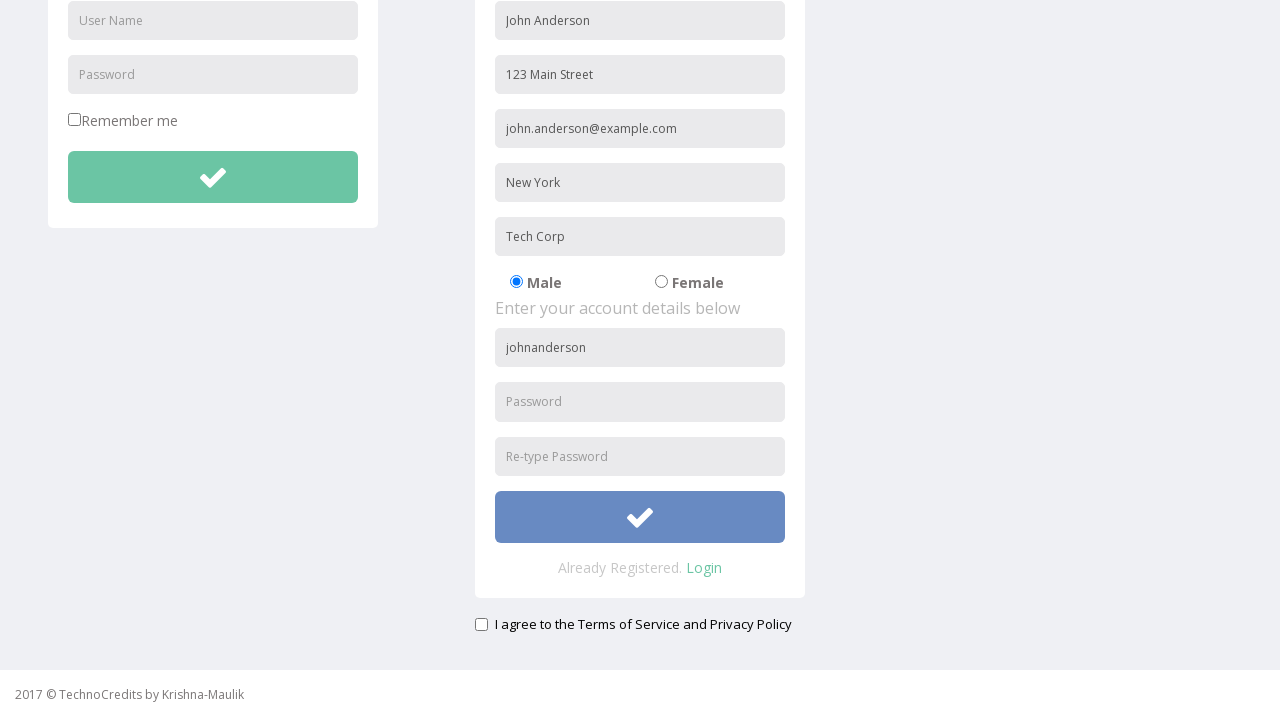

Filled Password with 'pass12345' (valid length) on #passwordReg
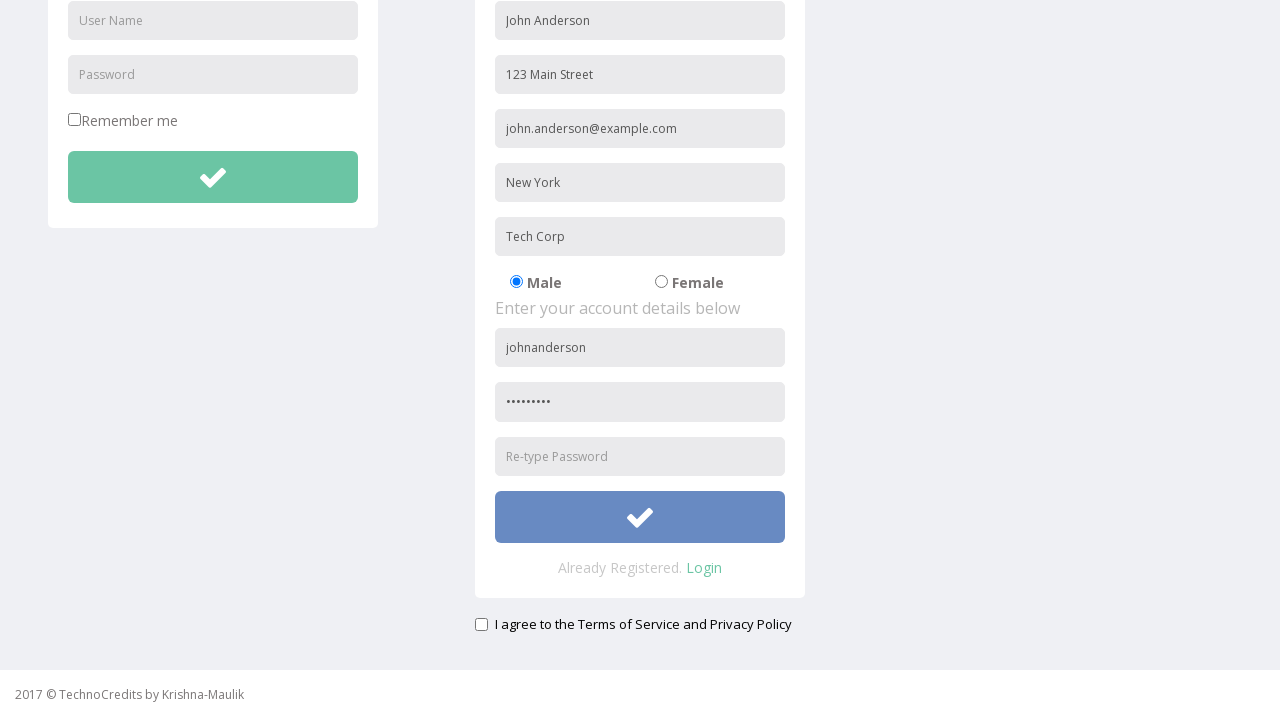

Clicked submit button without filling Confirm Password at (640, 517) on #btnsubmitsignUp
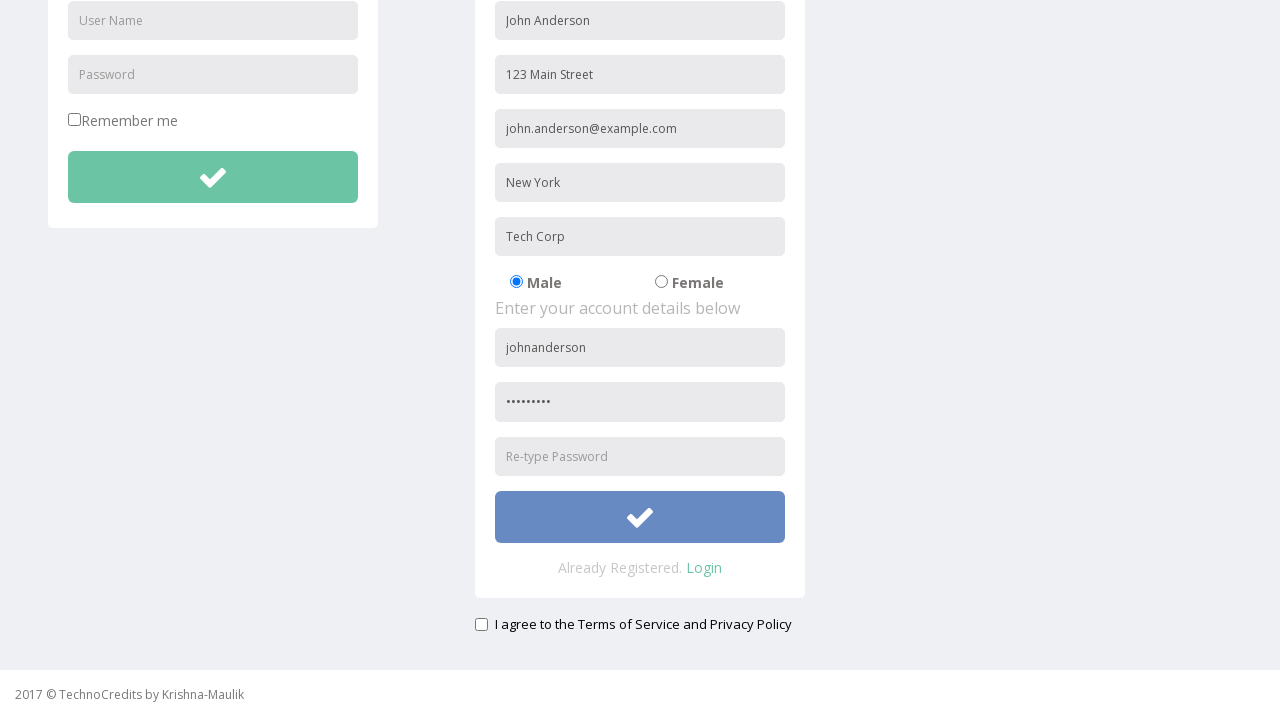

Waited for validation alert for empty Confirm Password
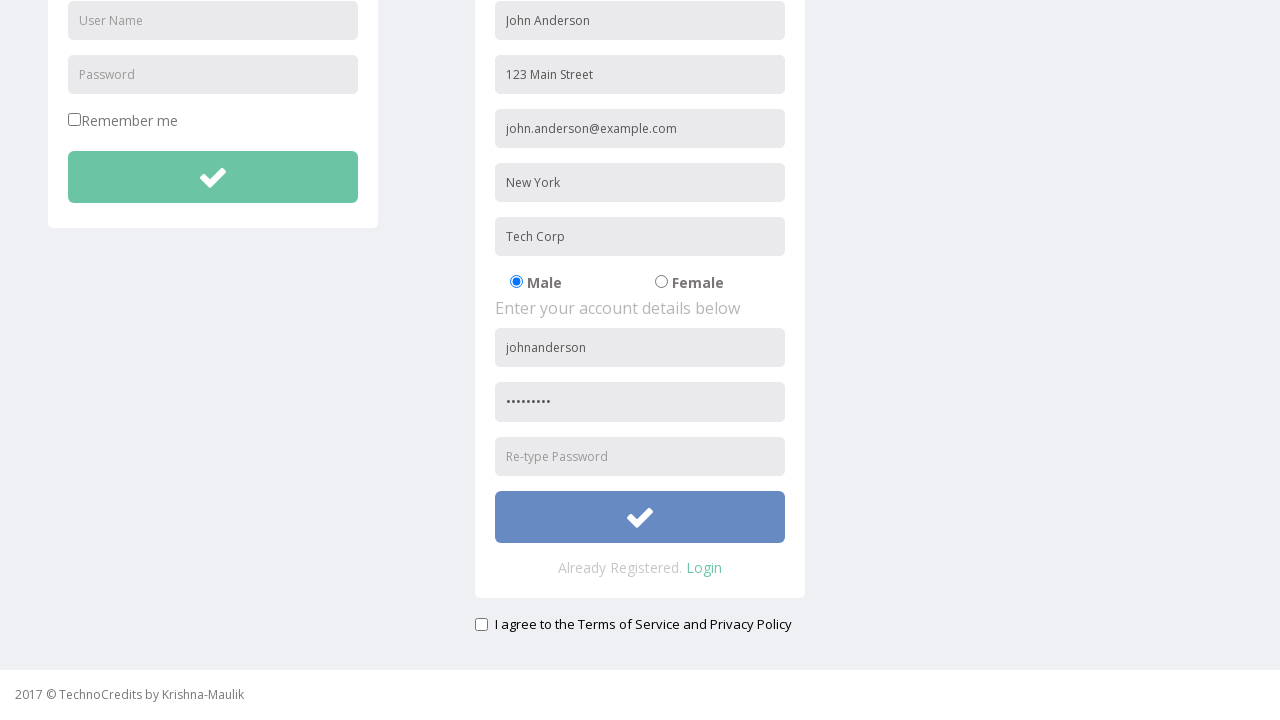

Filled Confirm Password with '1234' (non-matching) on #repasswordReg
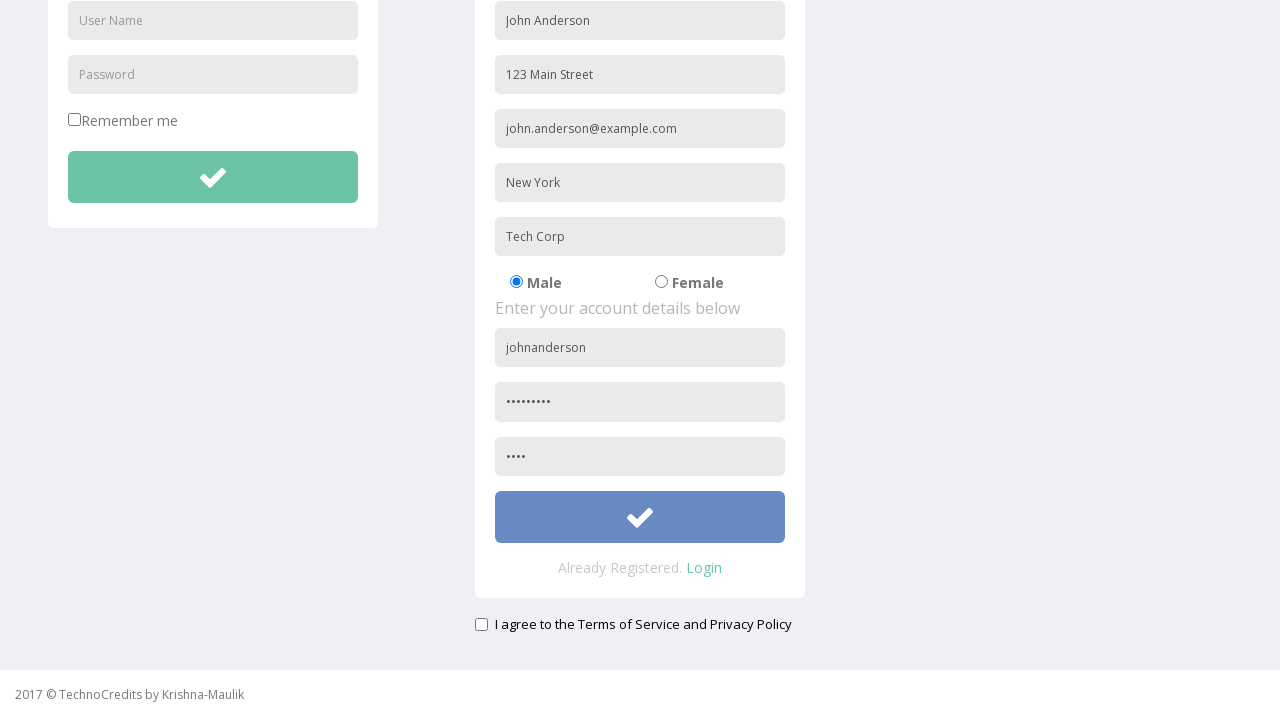

Clicked submit button with non-matching passwords at (640, 517) on #btnsubmitsignUp
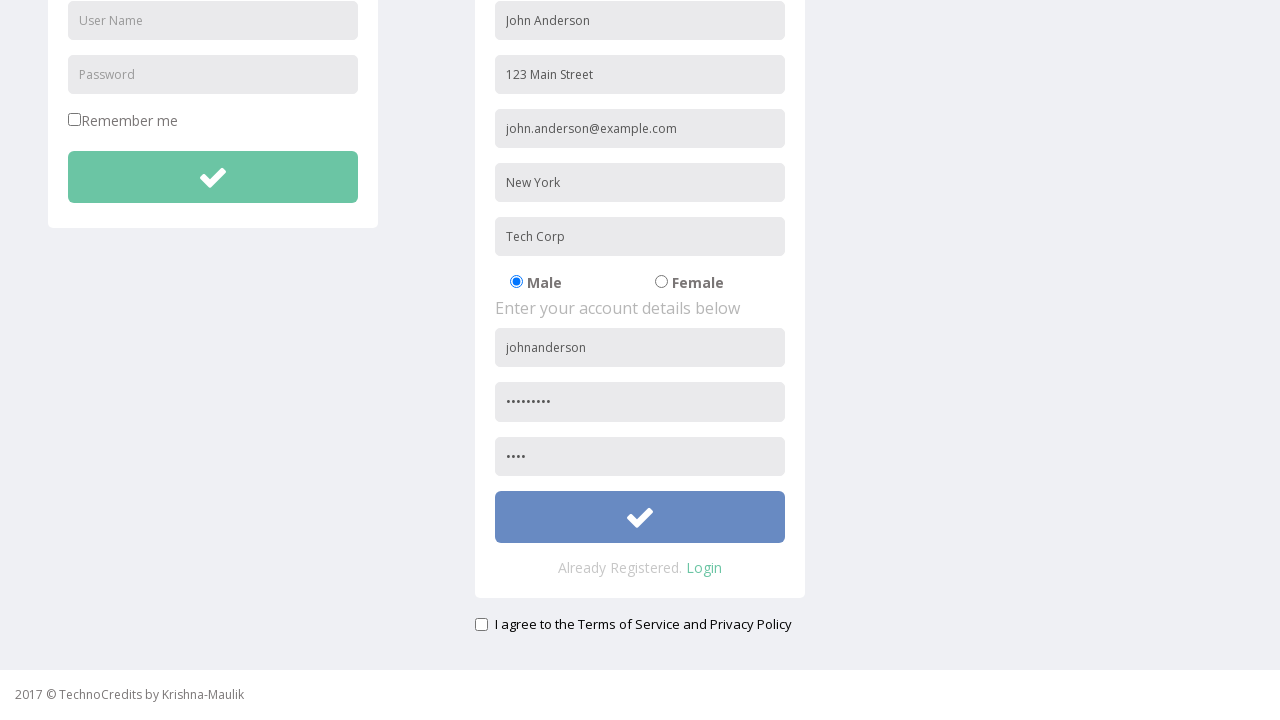

Waited for validation alert for password mismatch
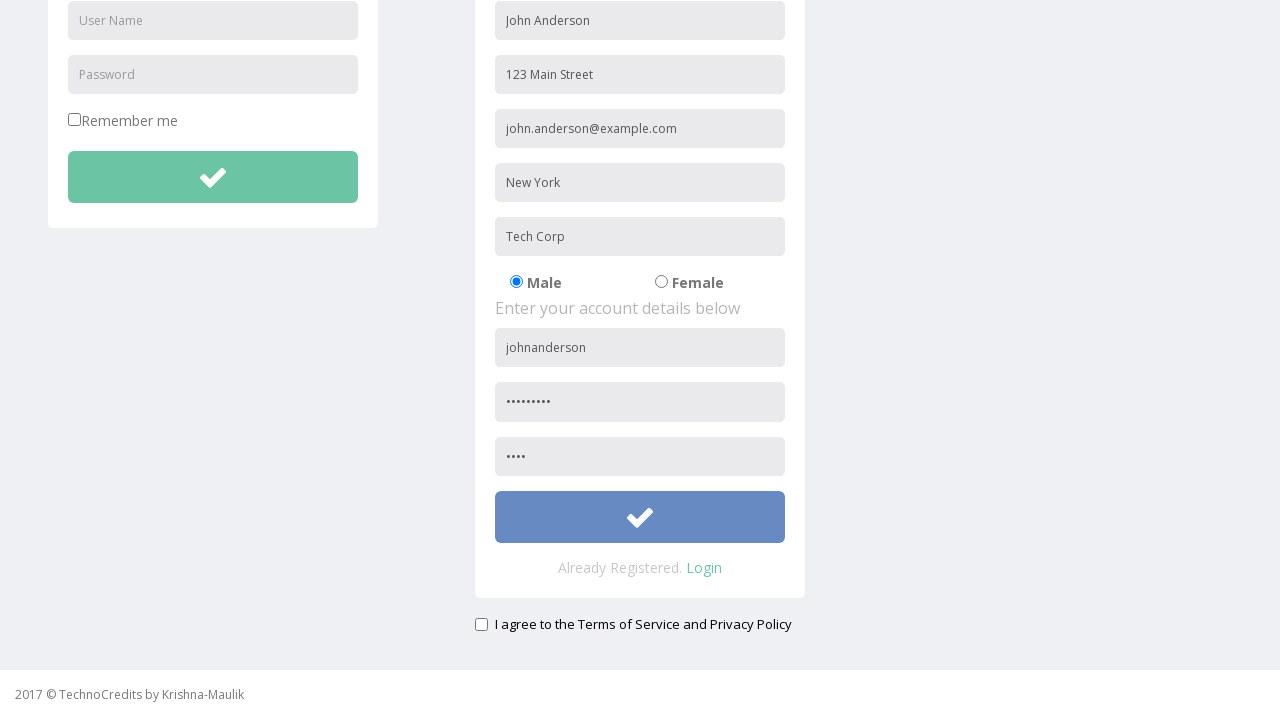

Cleared Confirm Password field on #repasswordReg
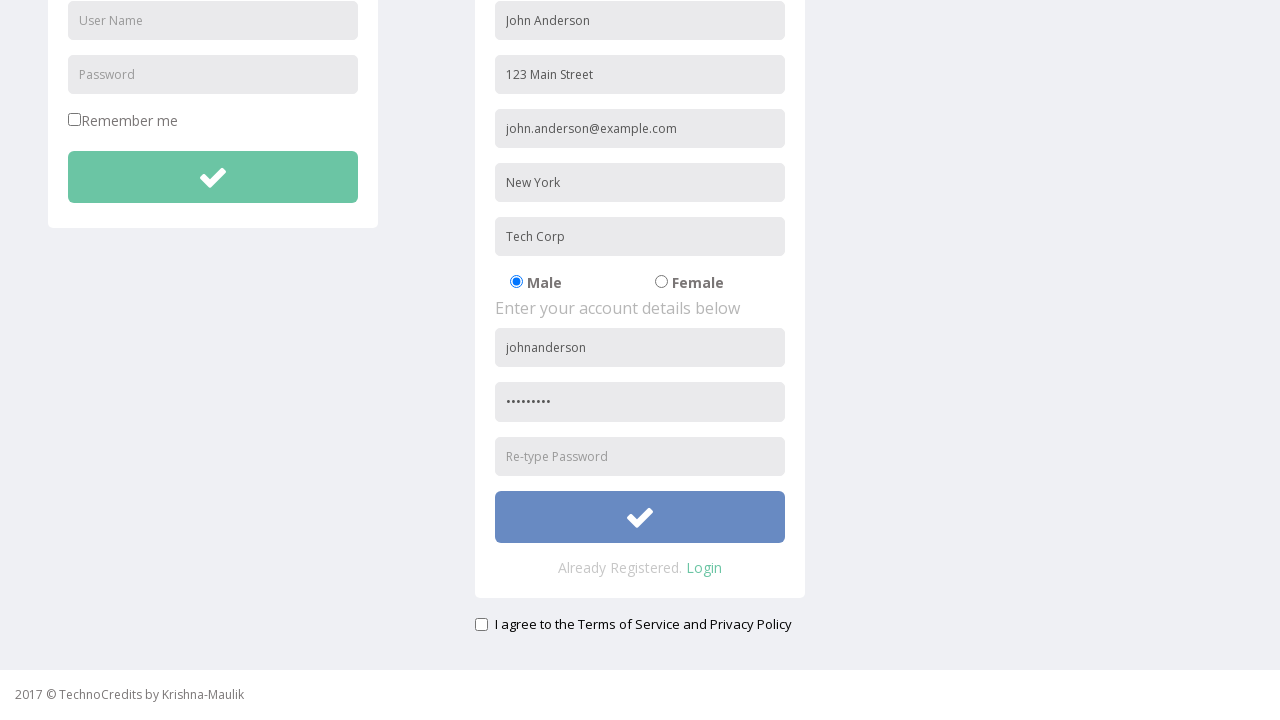

Filled Confirm Password with 'pass12345' (matching) on #repasswordReg
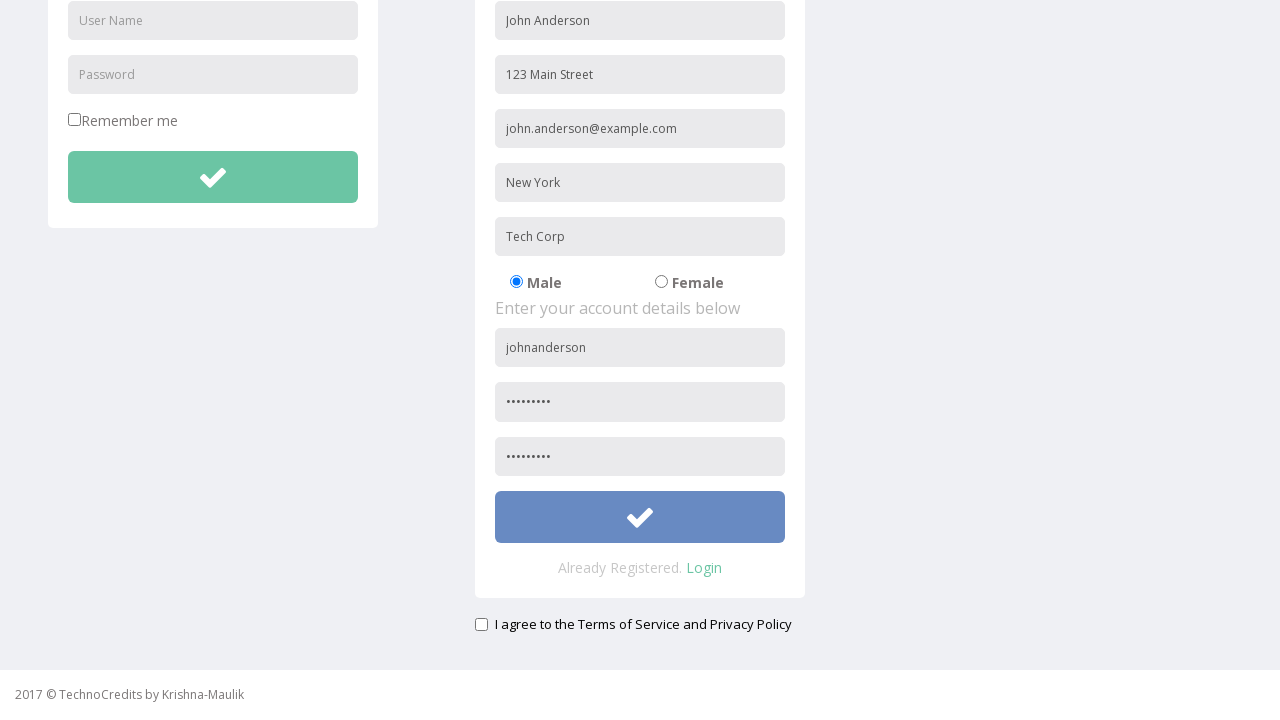

Clicked submit button without accepting Terms and Conditions at (640, 517) on #btnsubmitsignUp
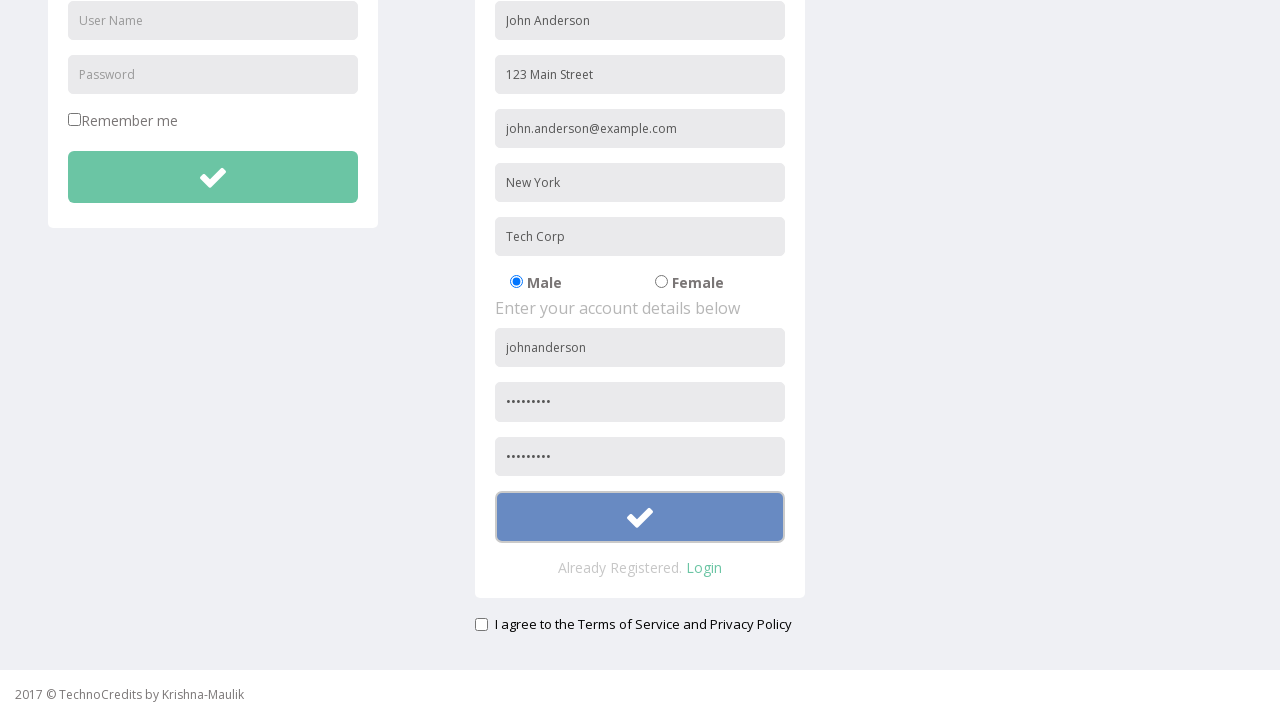

Waited for validation alert for unchecked Terms and Conditions
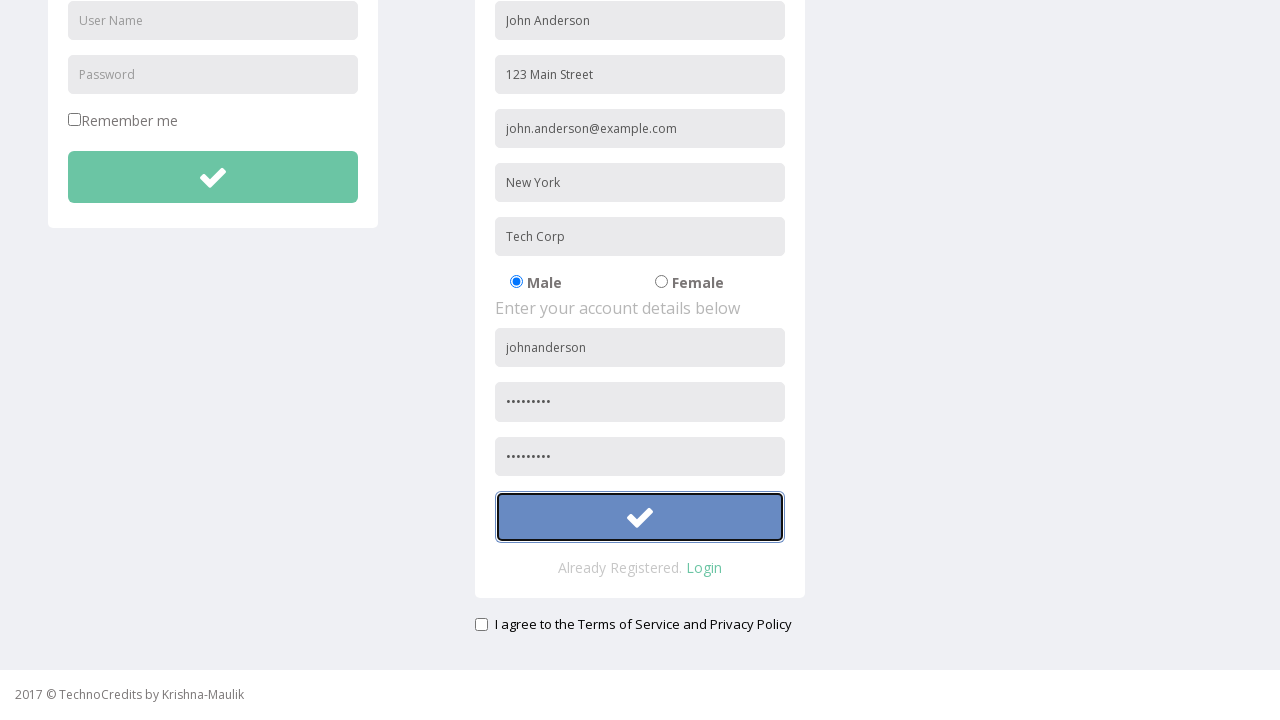

Checked Terms and Conditions checkbox at (481, 624) on input[value='agree this condition']
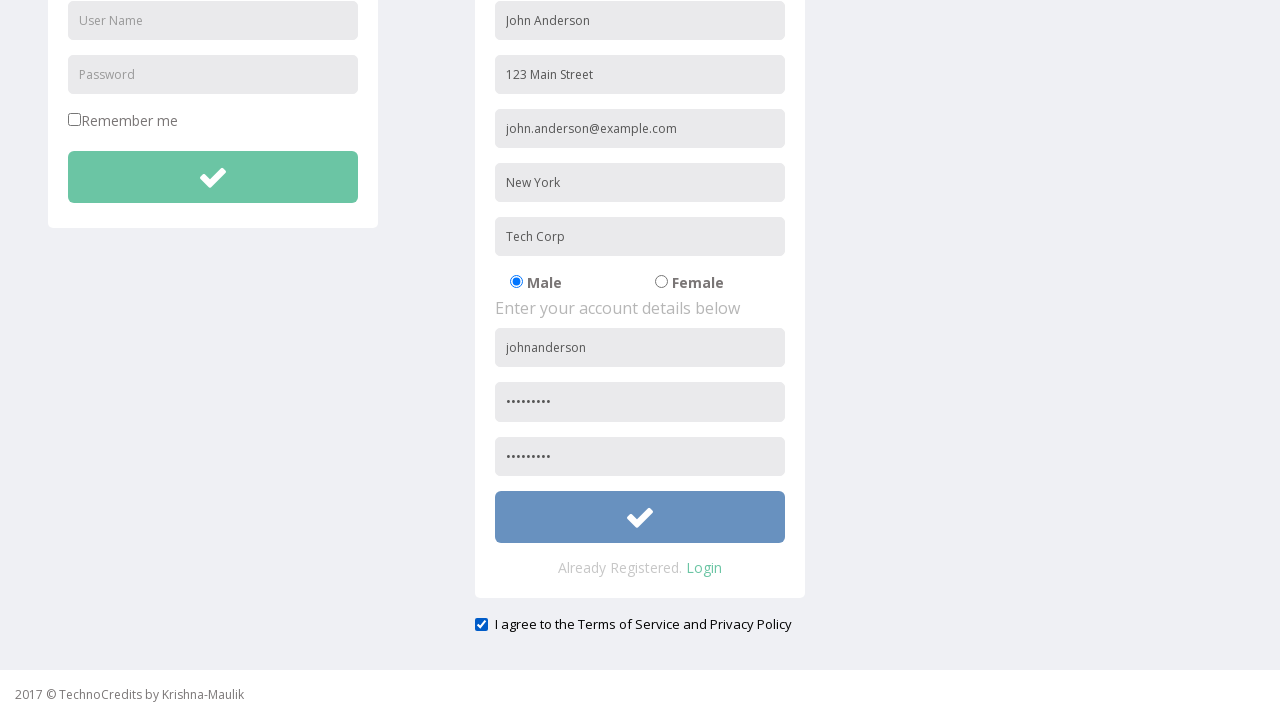

Clicked submit button with all fields valid and Terms accepted at (640, 517) on #btnsubmitsignUp
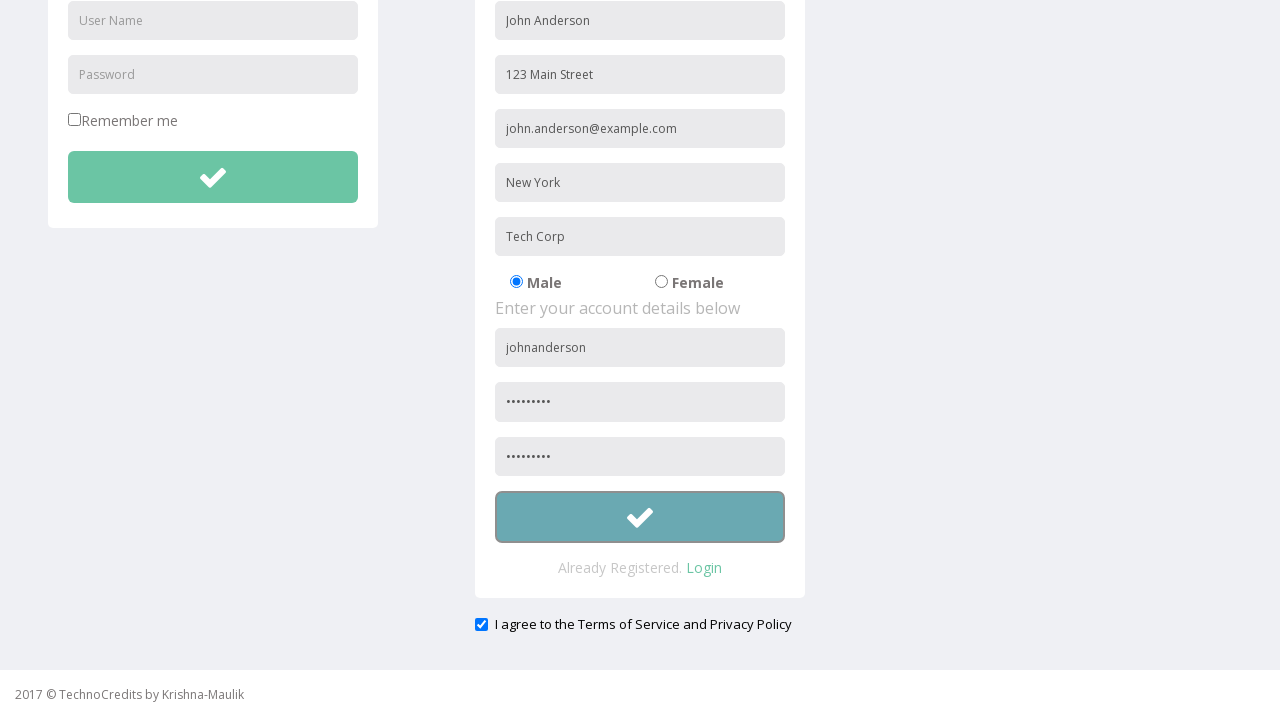

Waited for form submission to complete
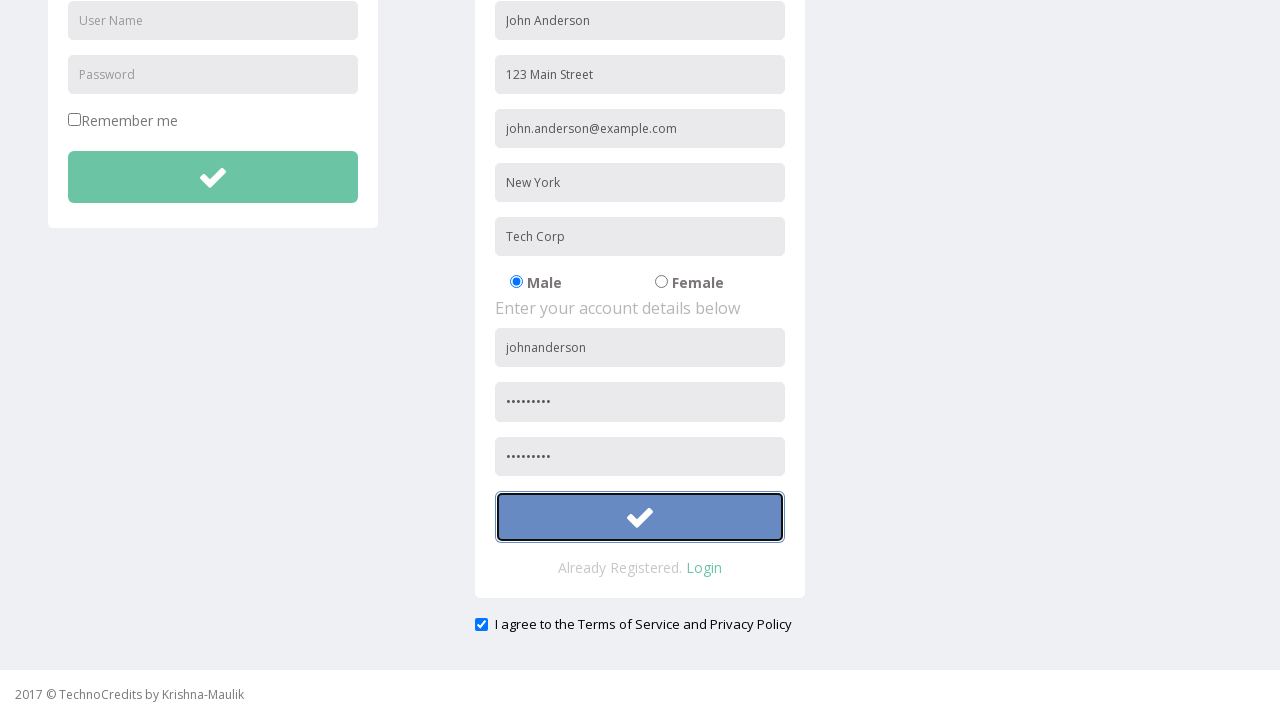

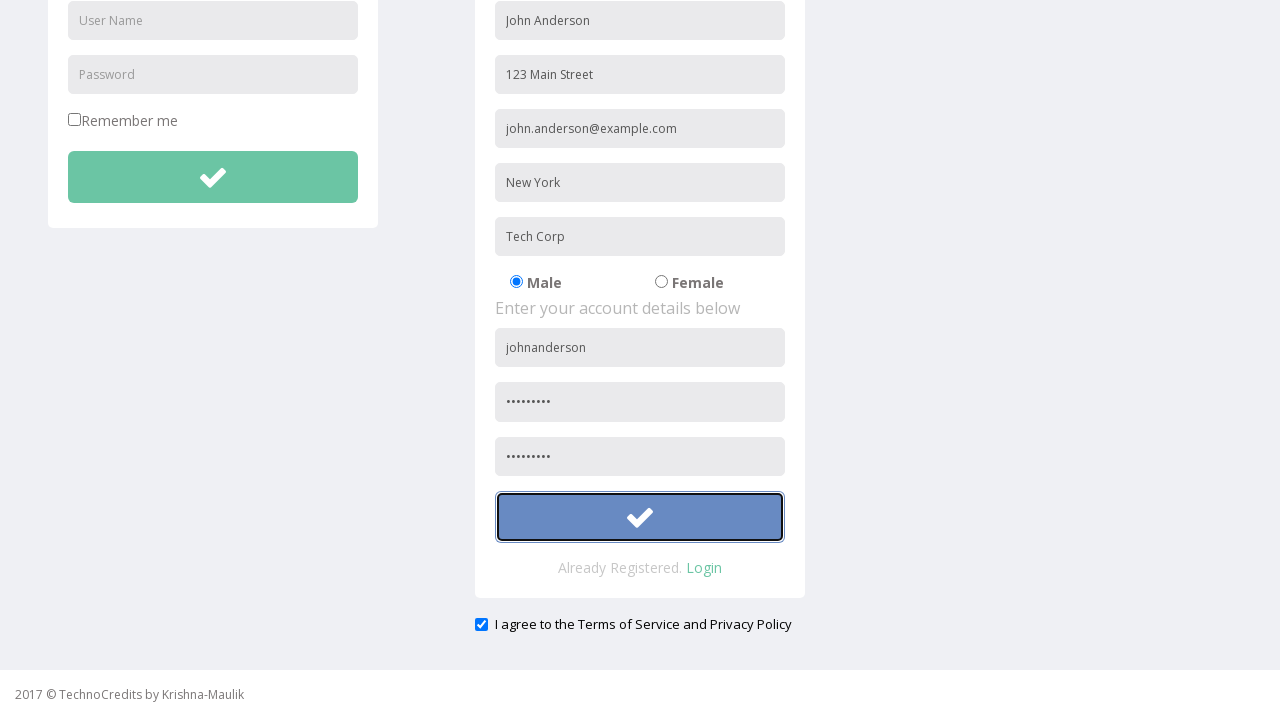